Tests selecting checkboxes for rows where the gender column is "female" in a table

Starting URL: https://vins-udemy.s3.amazonaws.com/java/html/java8-stream-table.html

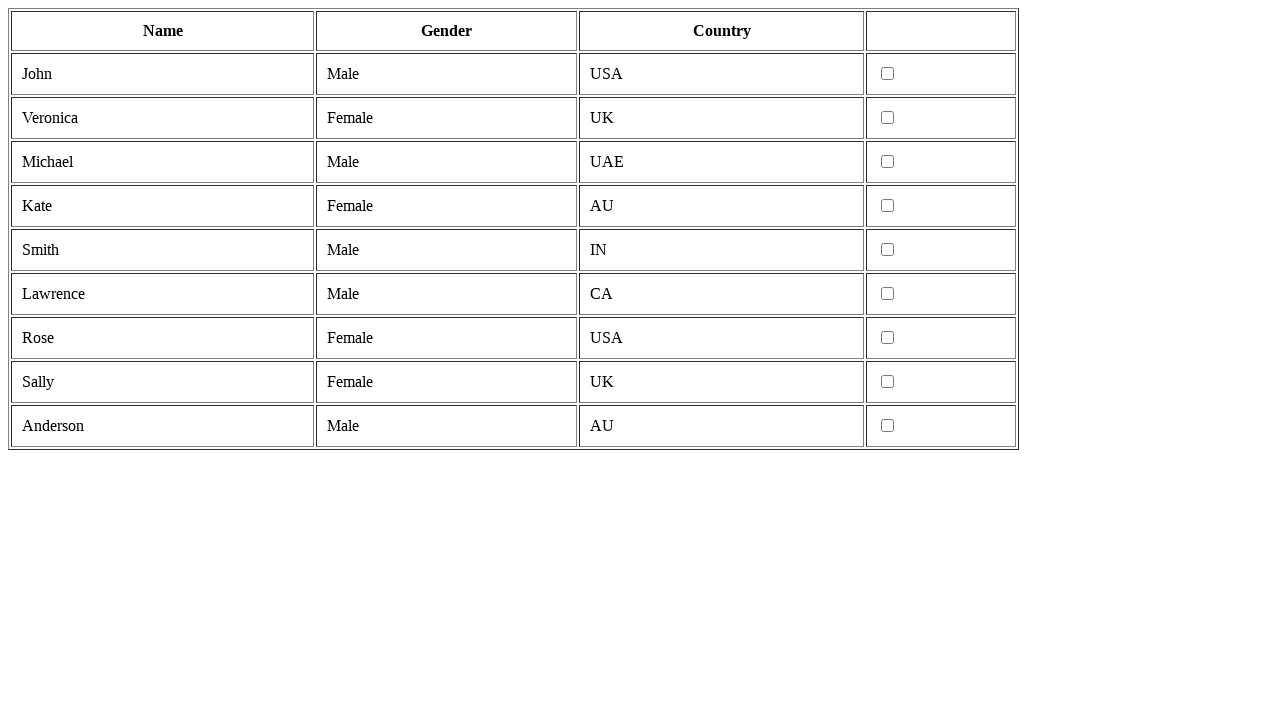

Navigated to table page
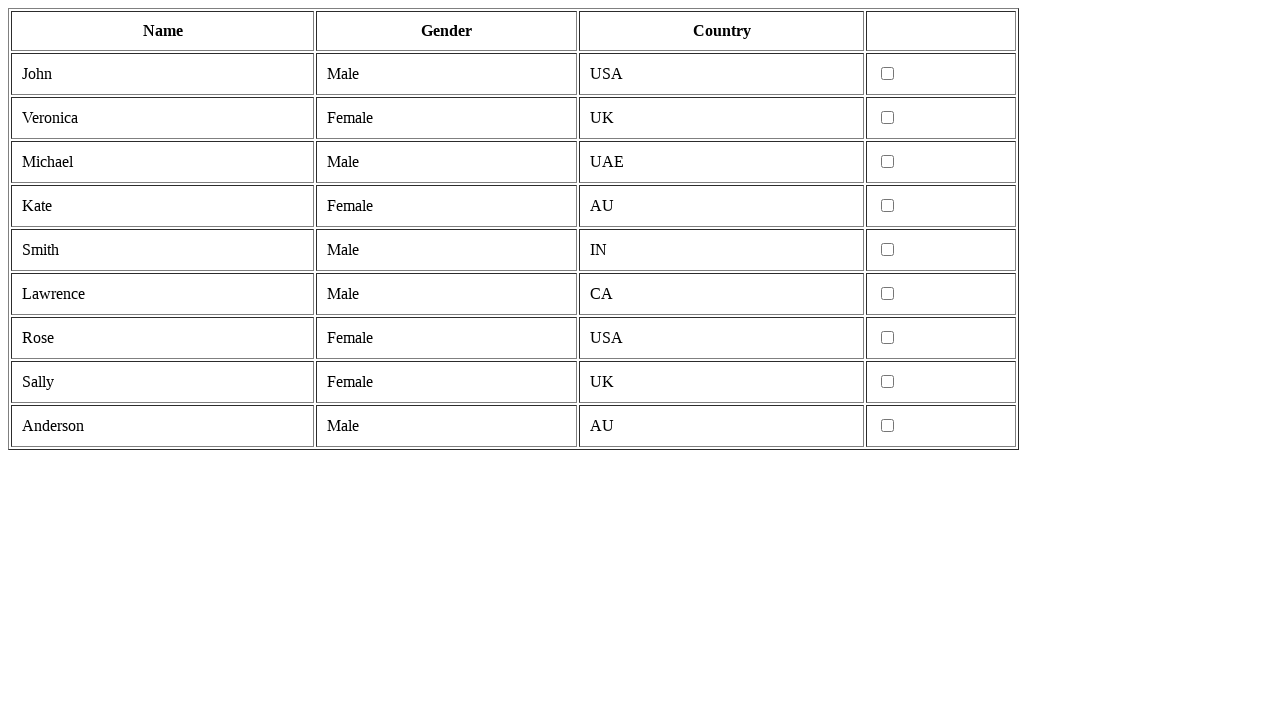

Located all table rows
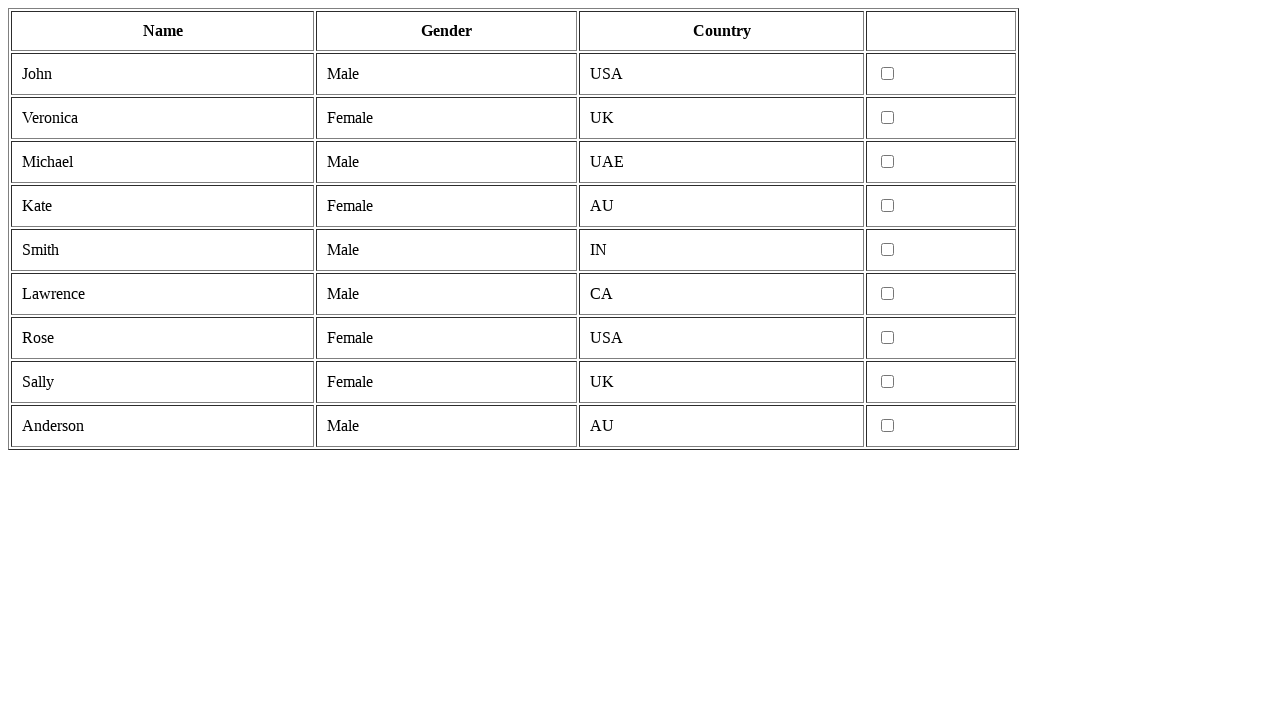

Counted 10 total rows in table
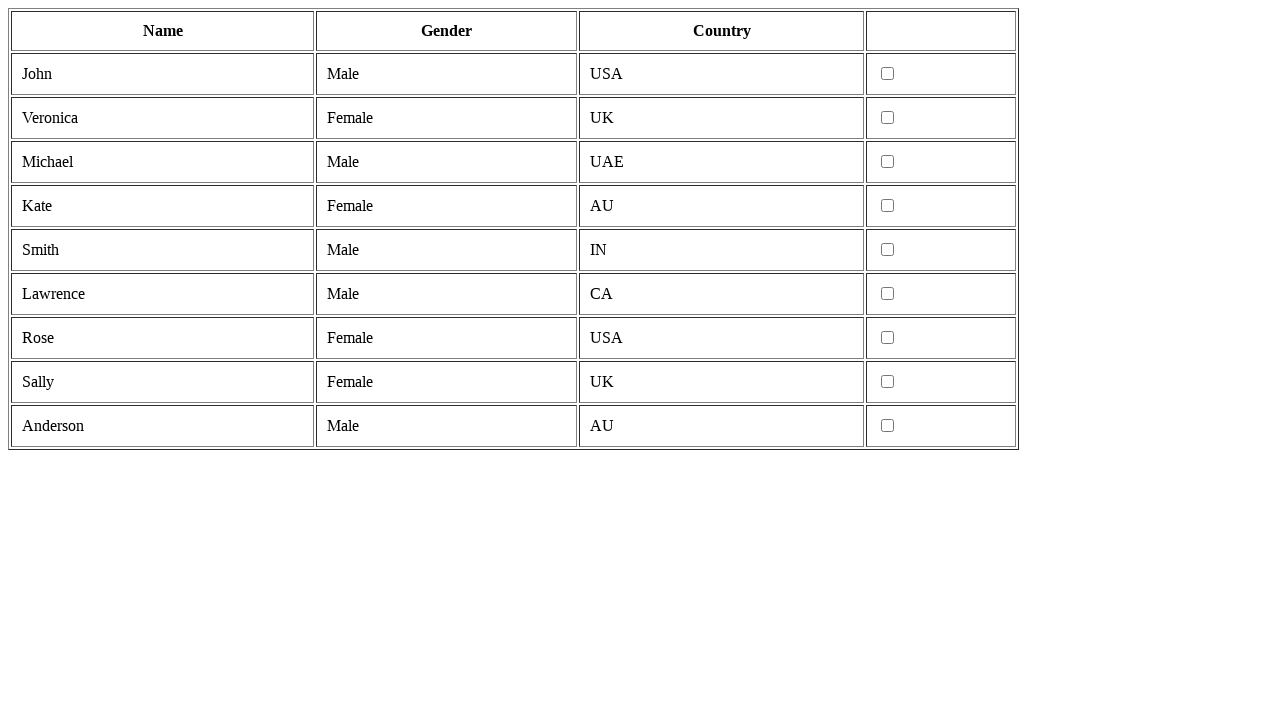

Selected row 1
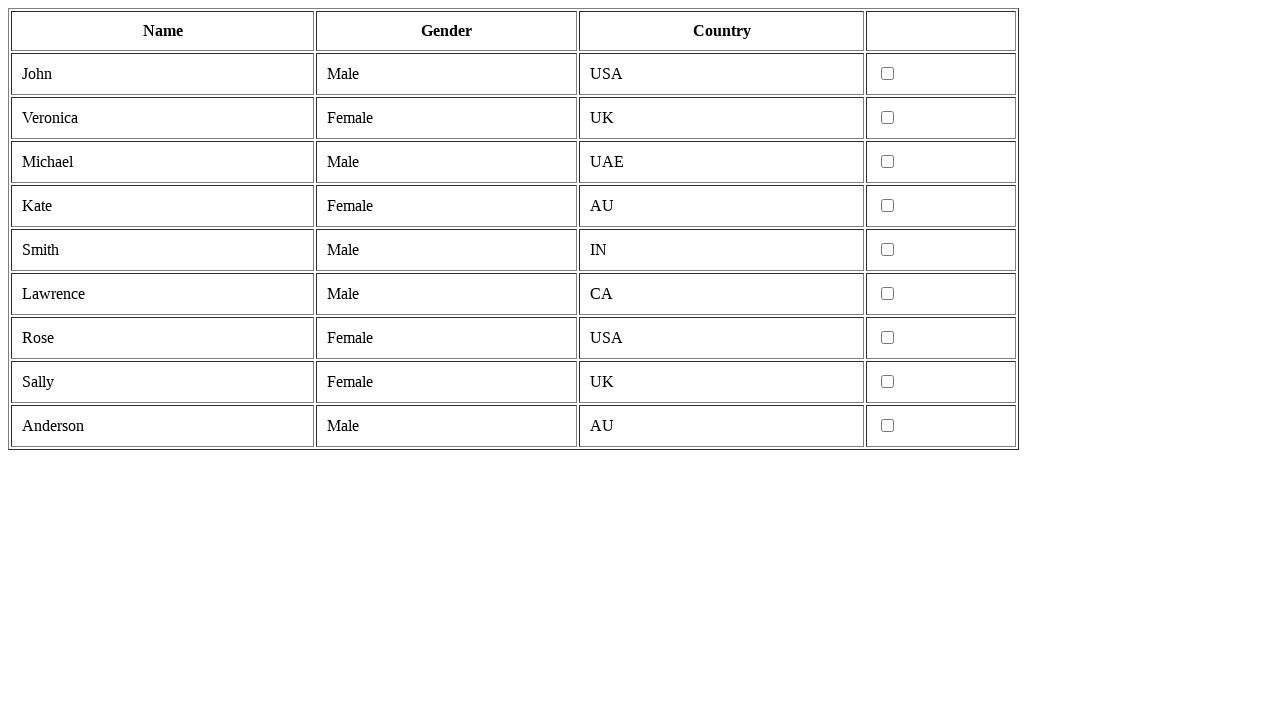

Located gender cell in row 1
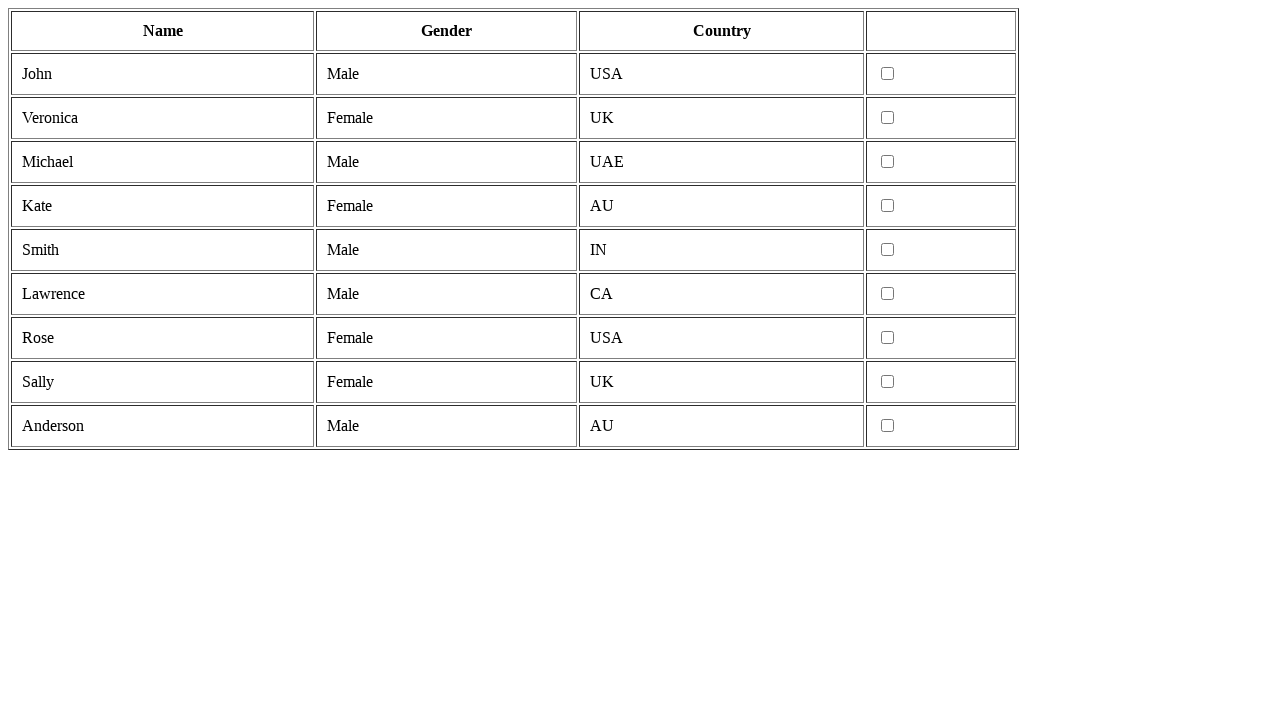

Retrieved gender text: 'male' from row 1
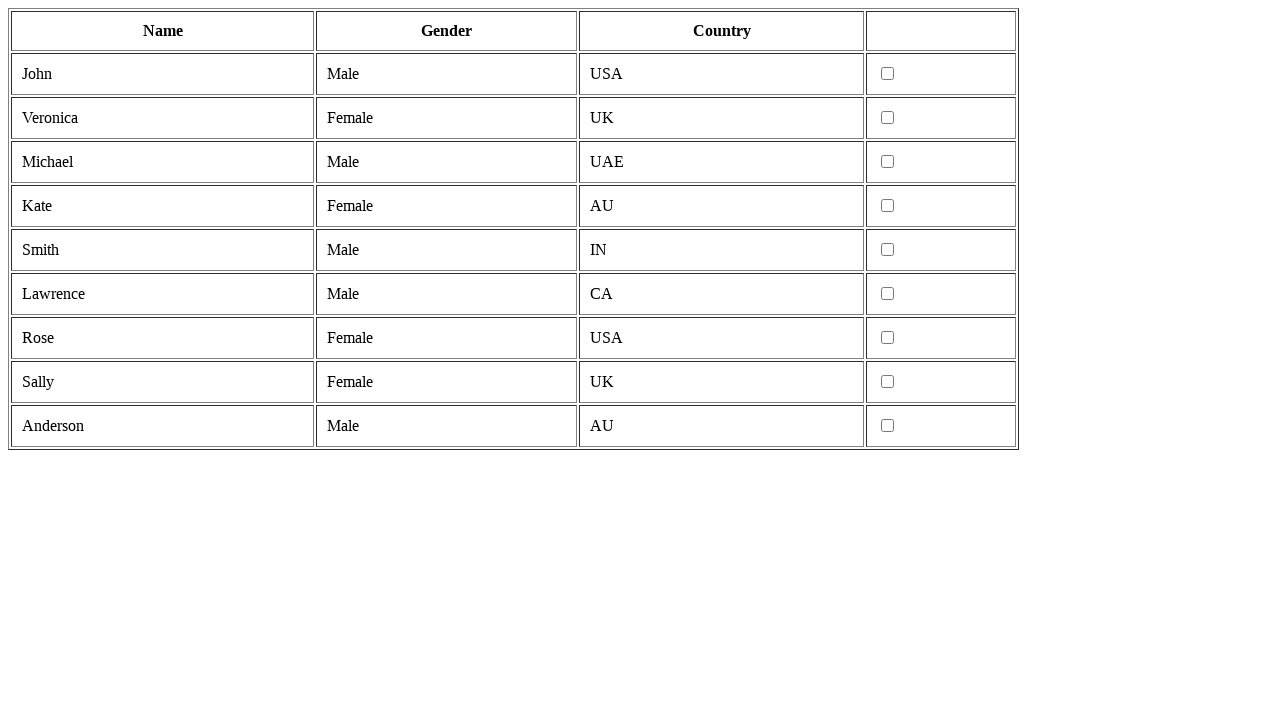

Selected row 2
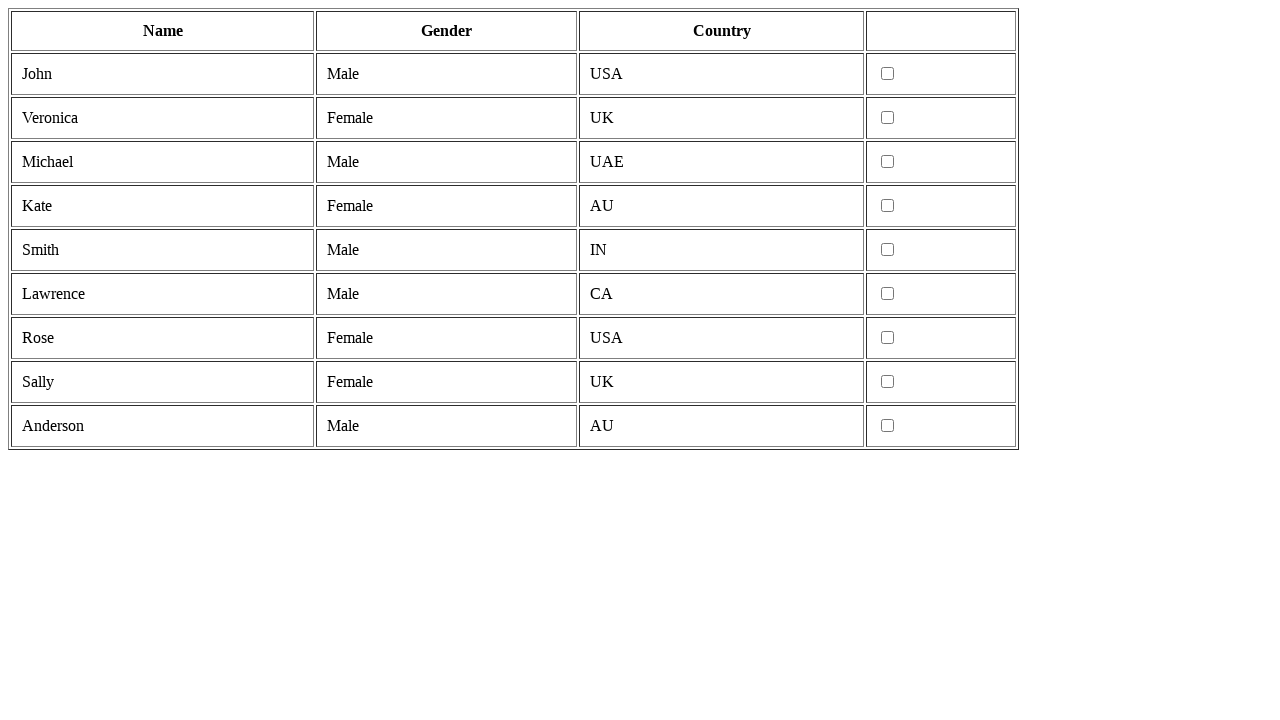

Located gender cell in row 2
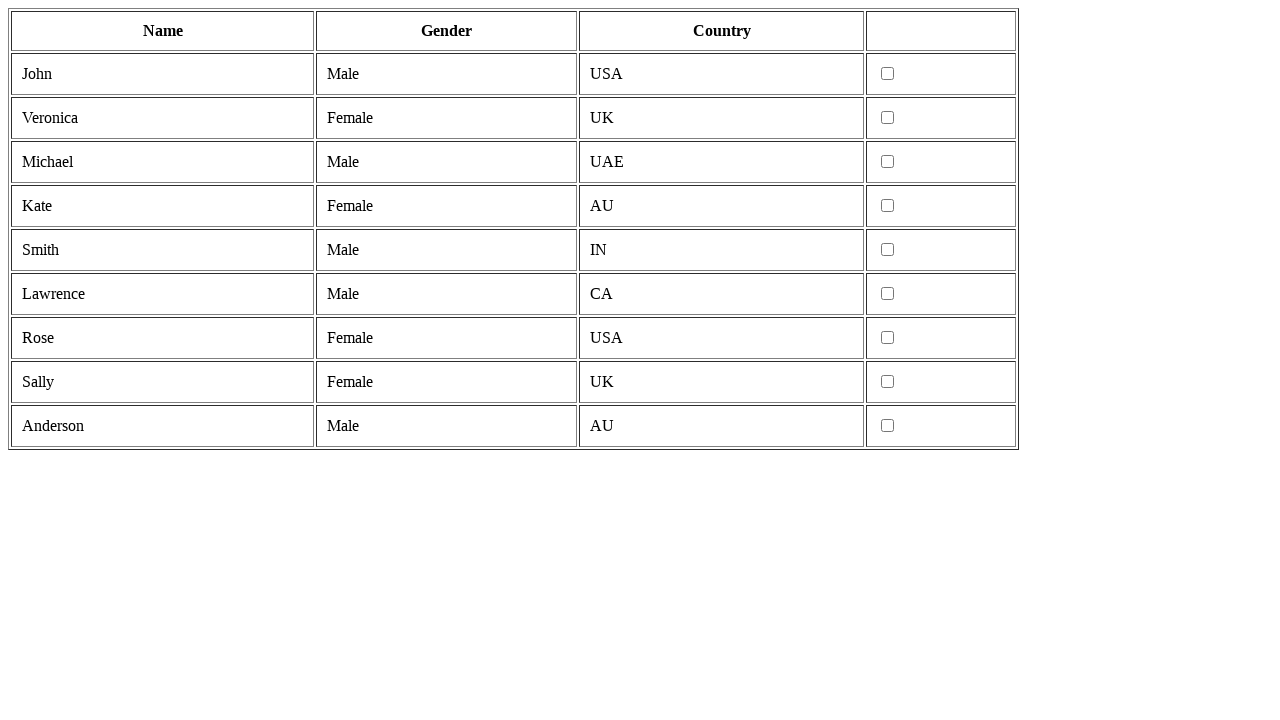

Retrieved gender text: 'female' from row 2
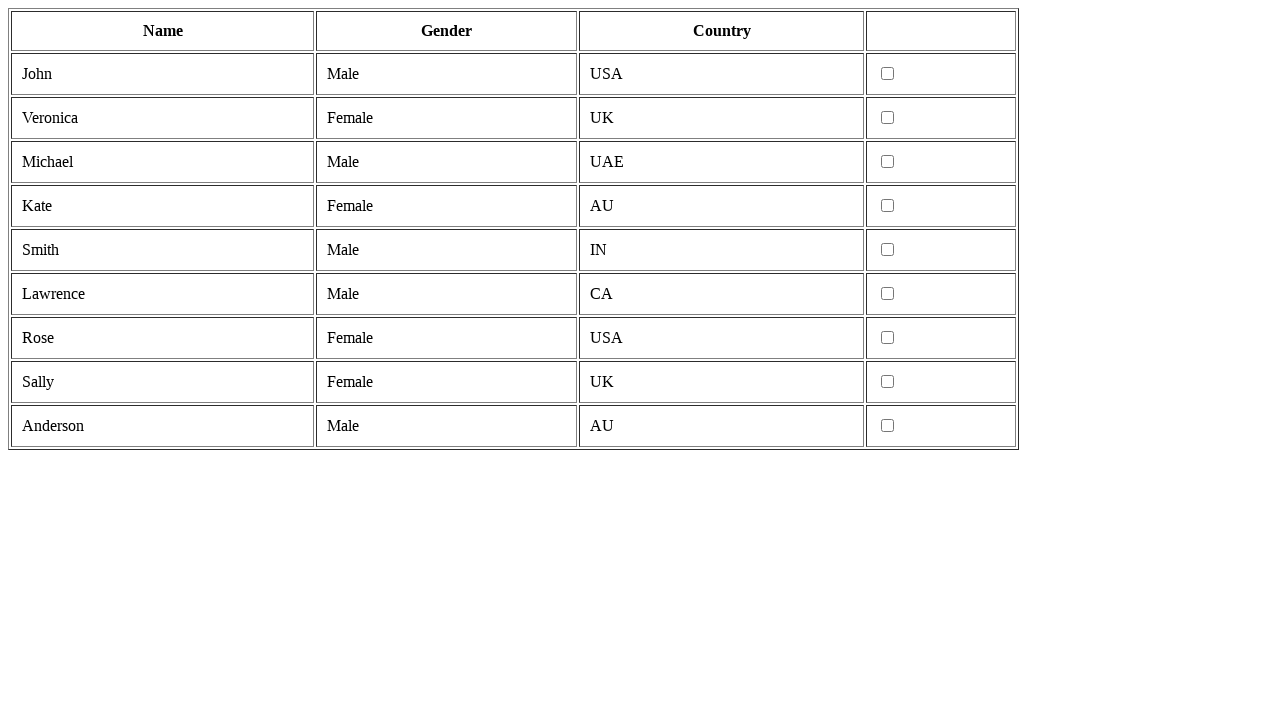

Located checkbox cell in row 2 (gender matches 'female')
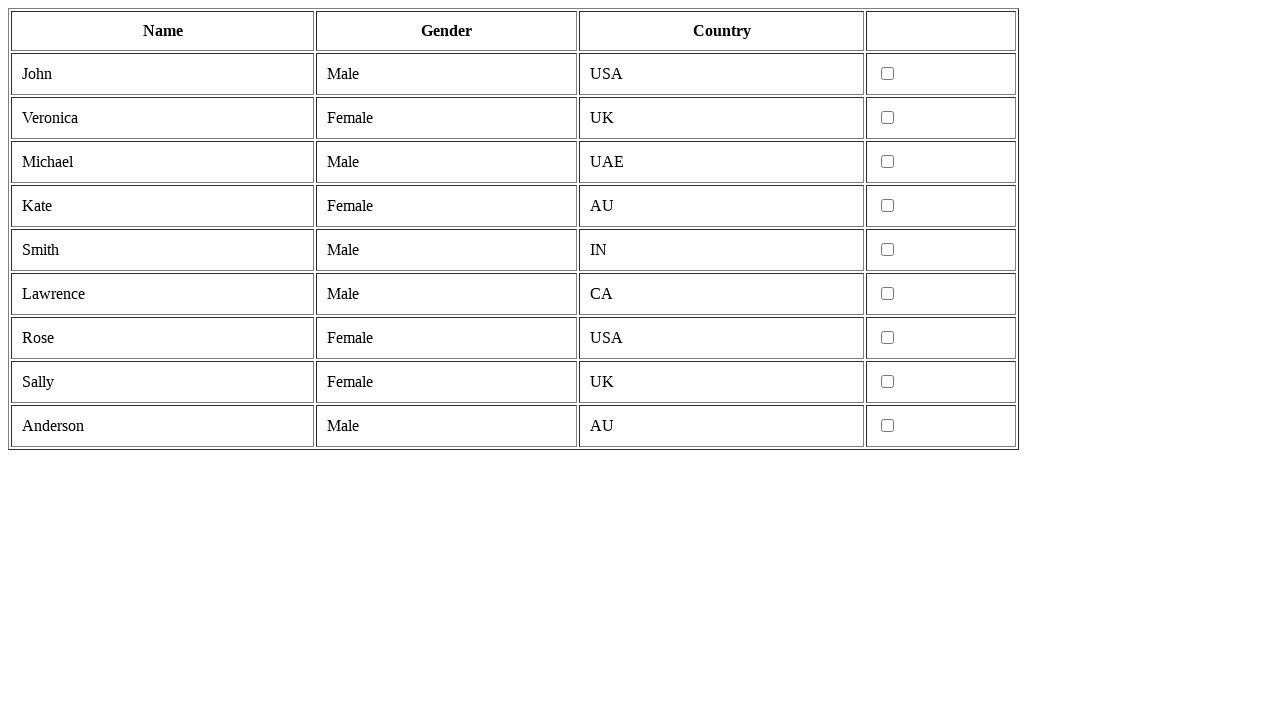

Located checkbox input in row 2
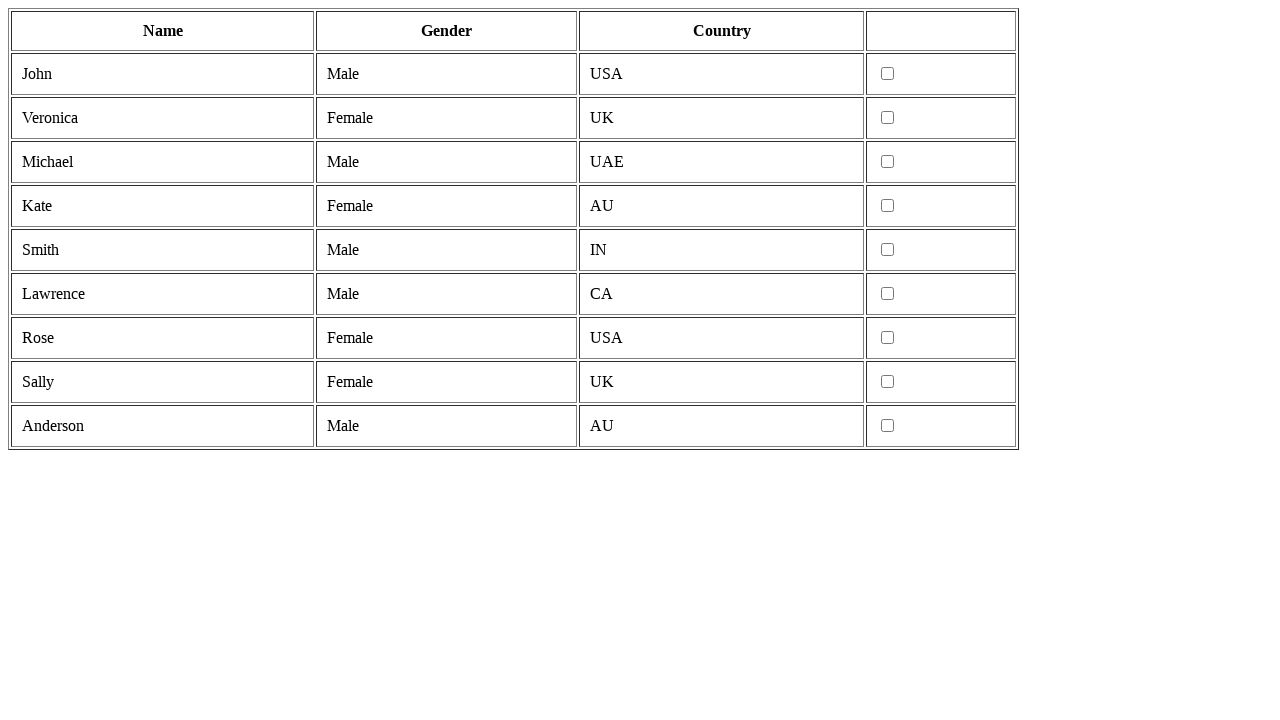

Clicked checkbox for female in row 2 at (888, 118) on tr >> nth=2 >> td >> nth=3 >> input
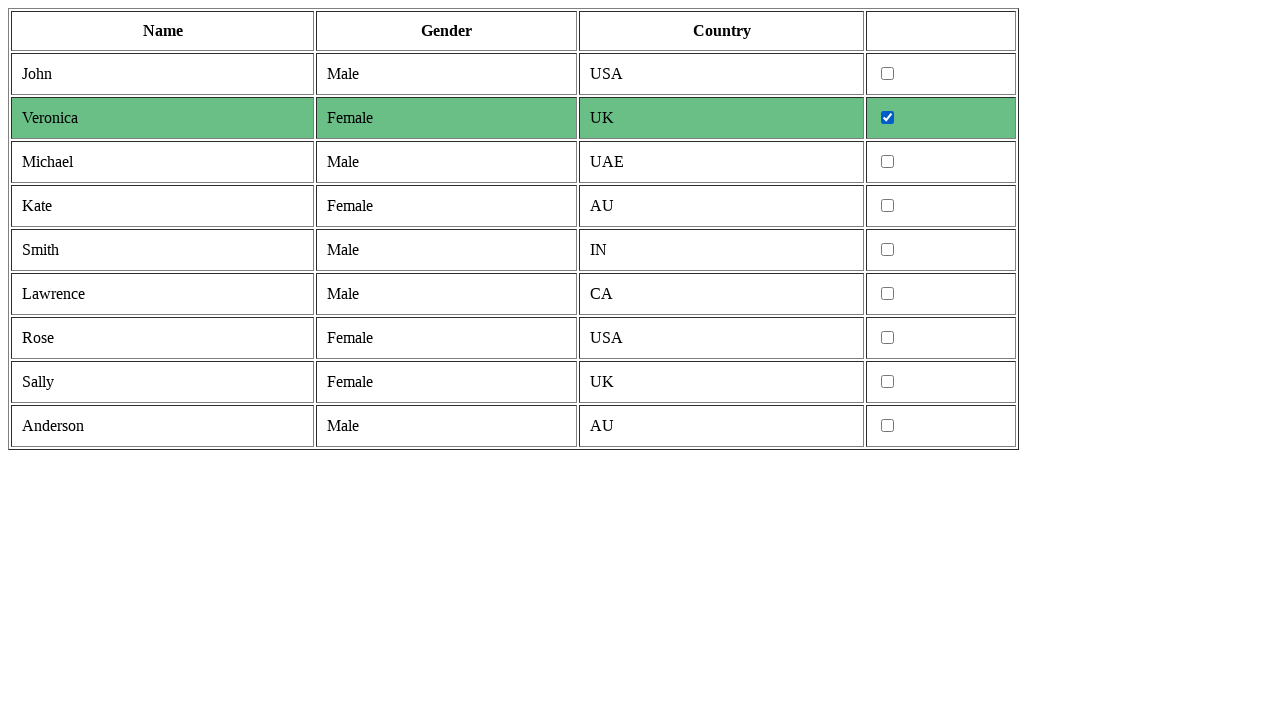

Selected row 3
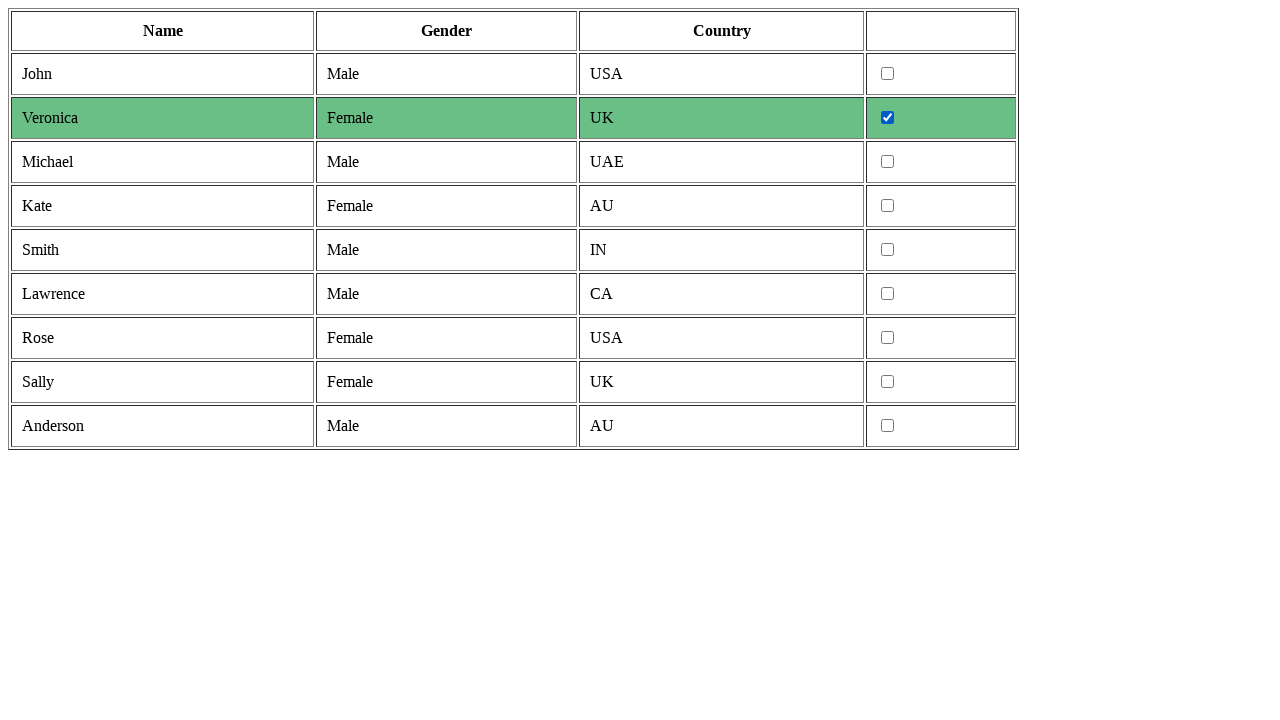

Located gender cell in row 3
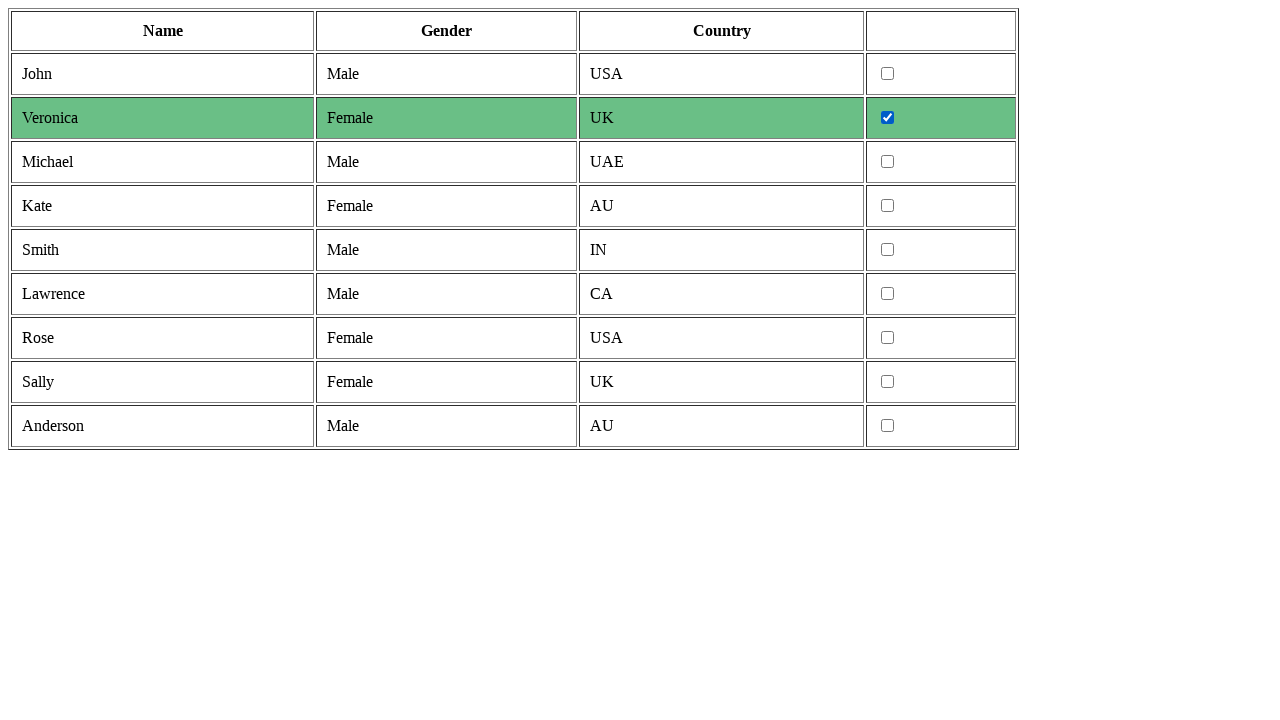

Retrieved gender text: 'male' from row 3
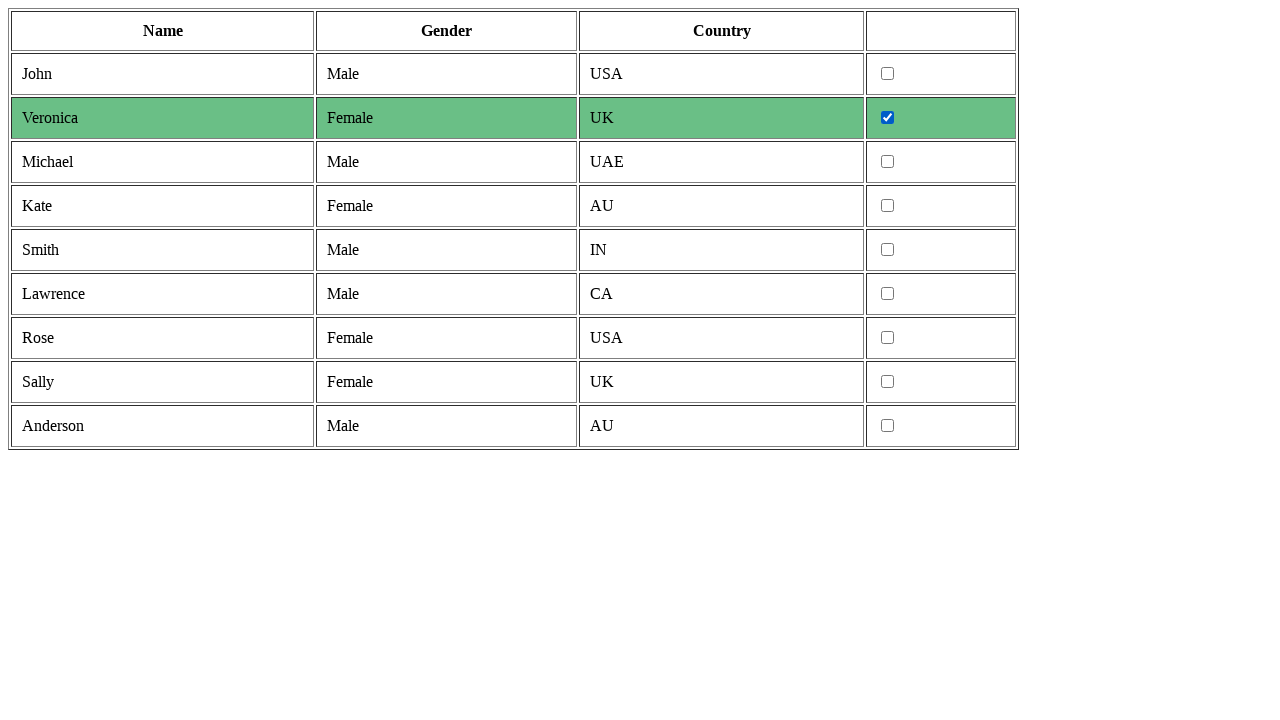

Selected row 4
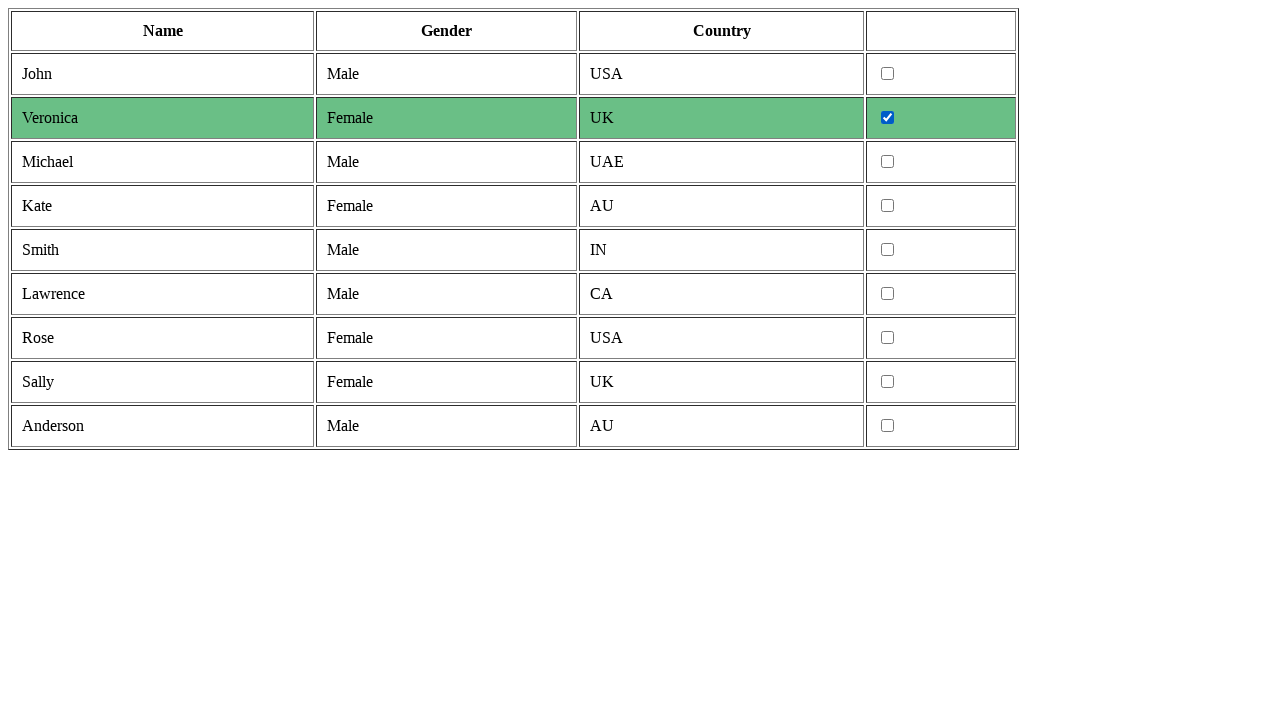

Located gender cell in row 4
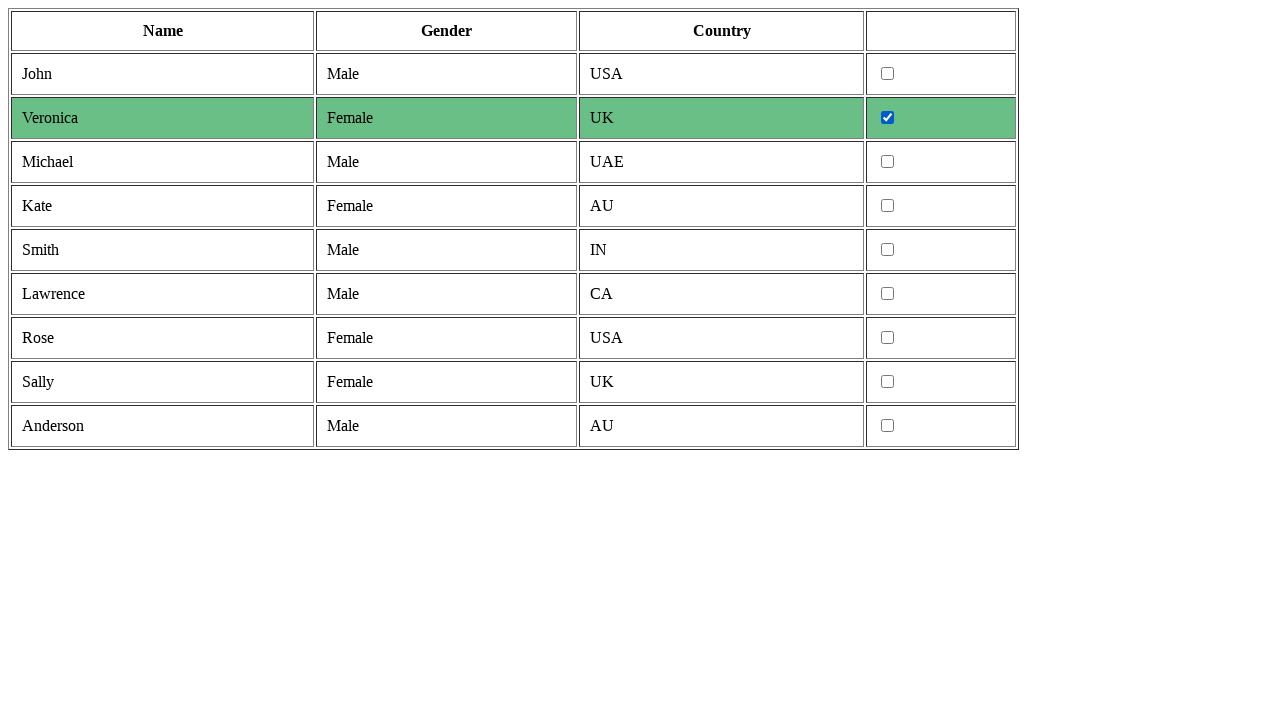

Retrieved gender text: 'female' from row 4
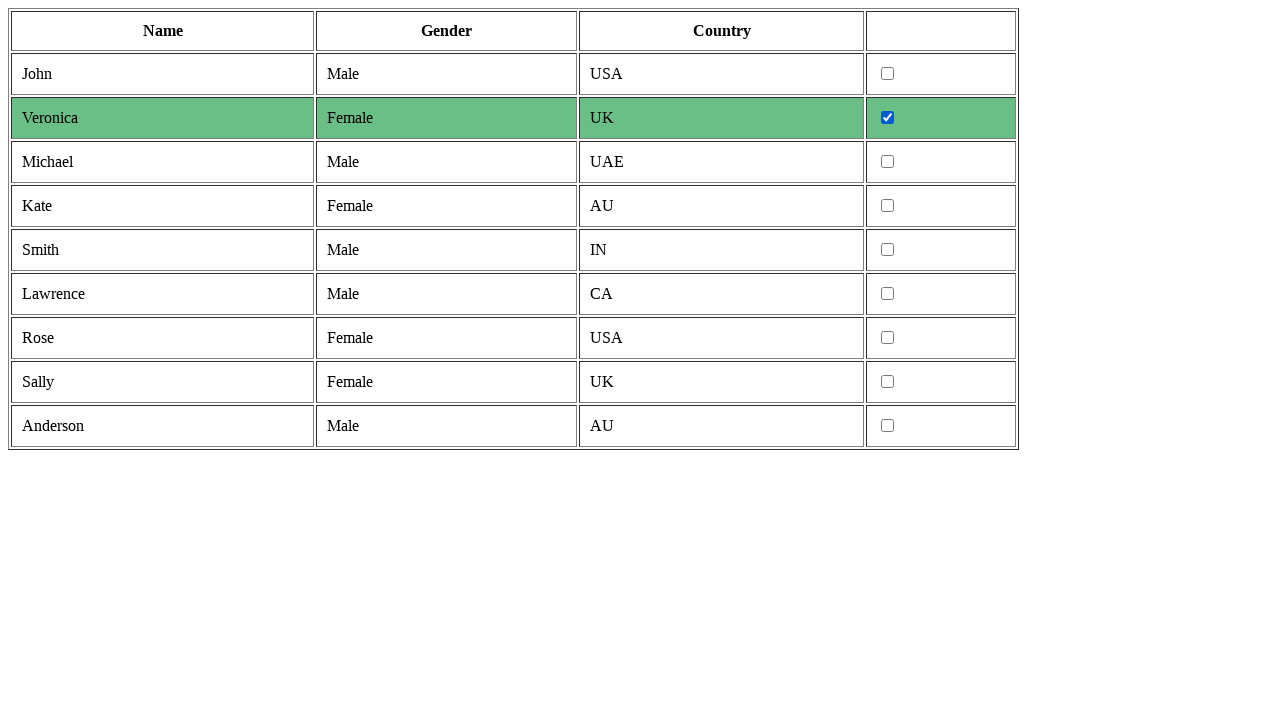

Located checkbox cell in row 4 (gender matches 'female')
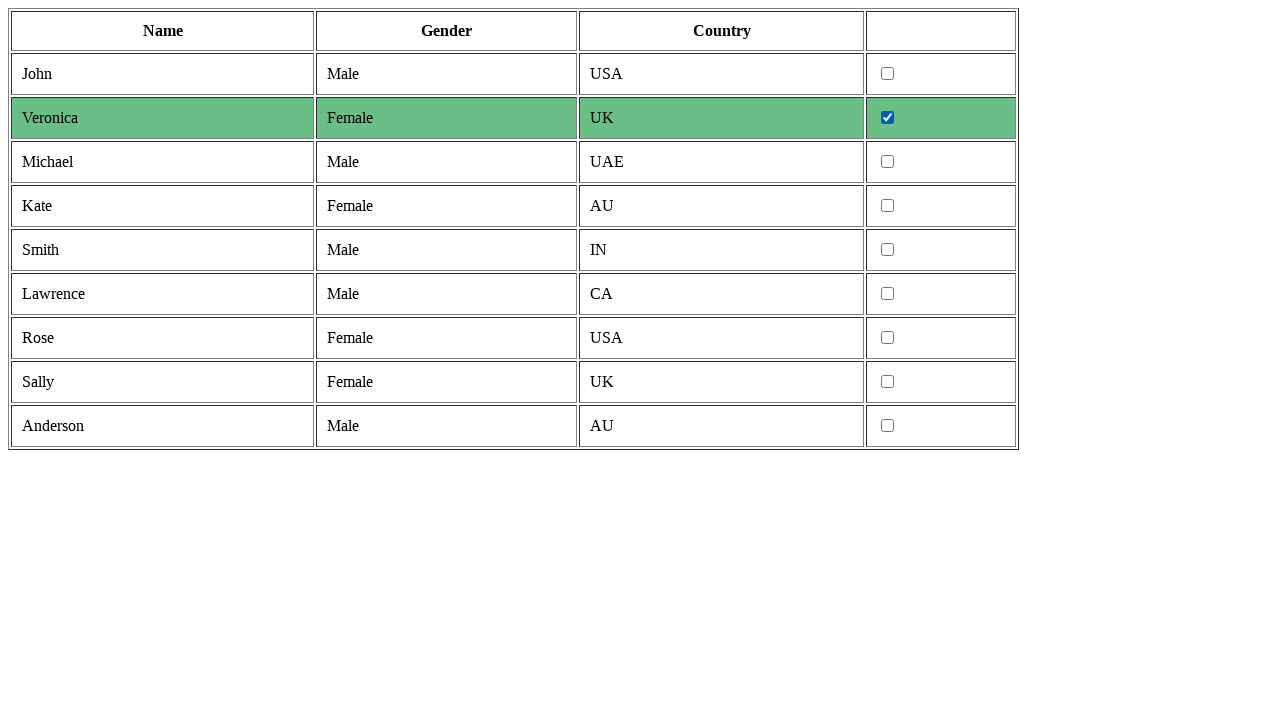

Located checkbox input in row 4
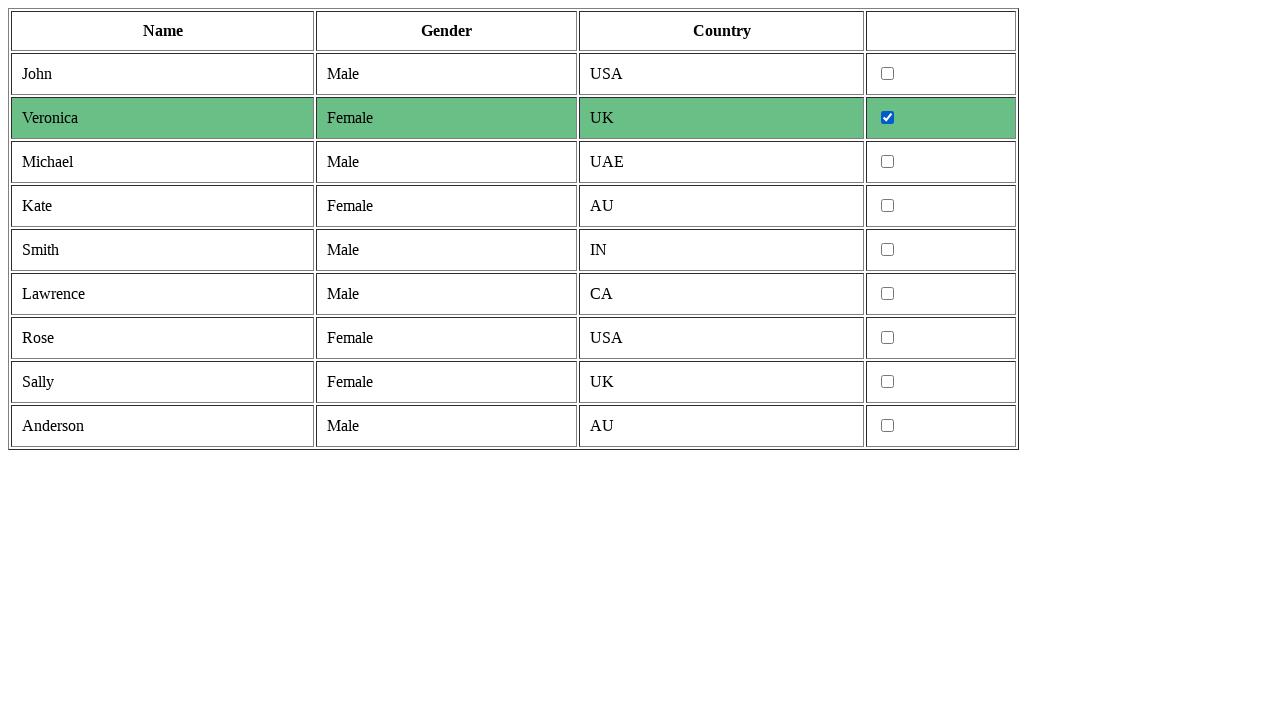

Clicked checkbox for female in row 4 at (888, 206) on tr >> nth=4 >> td >> nth=3 >> input
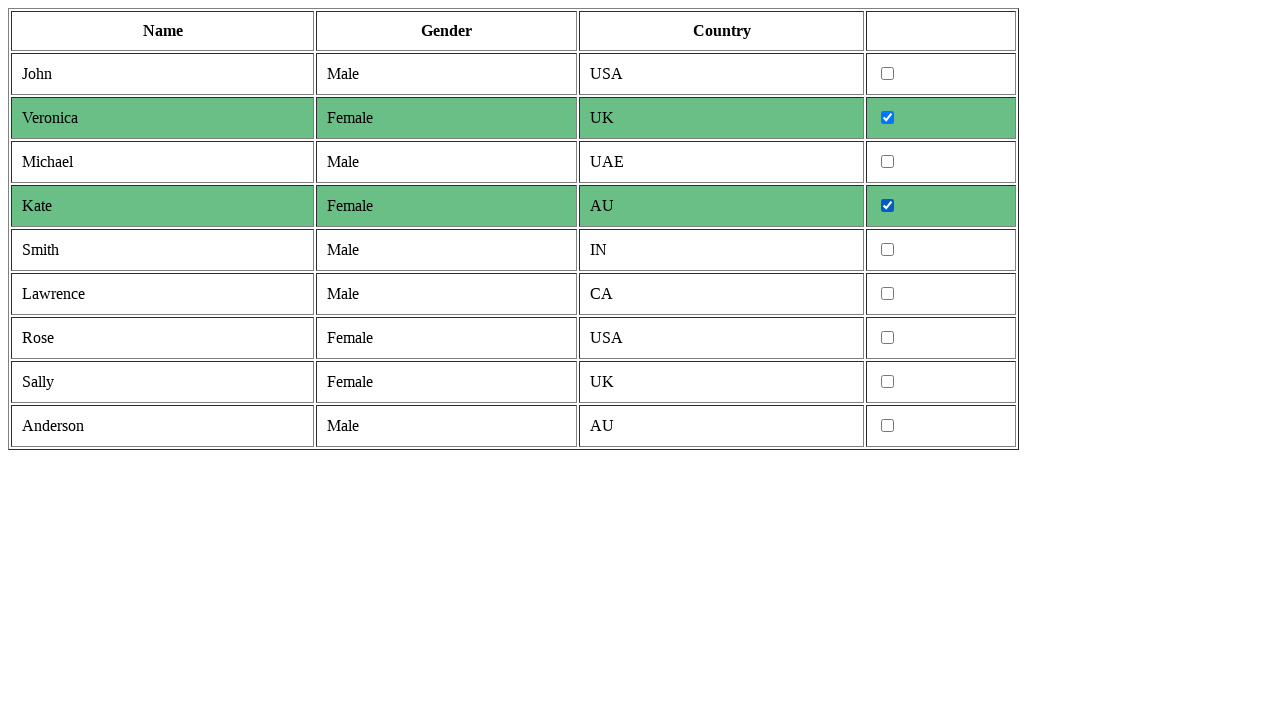

Selected row 5
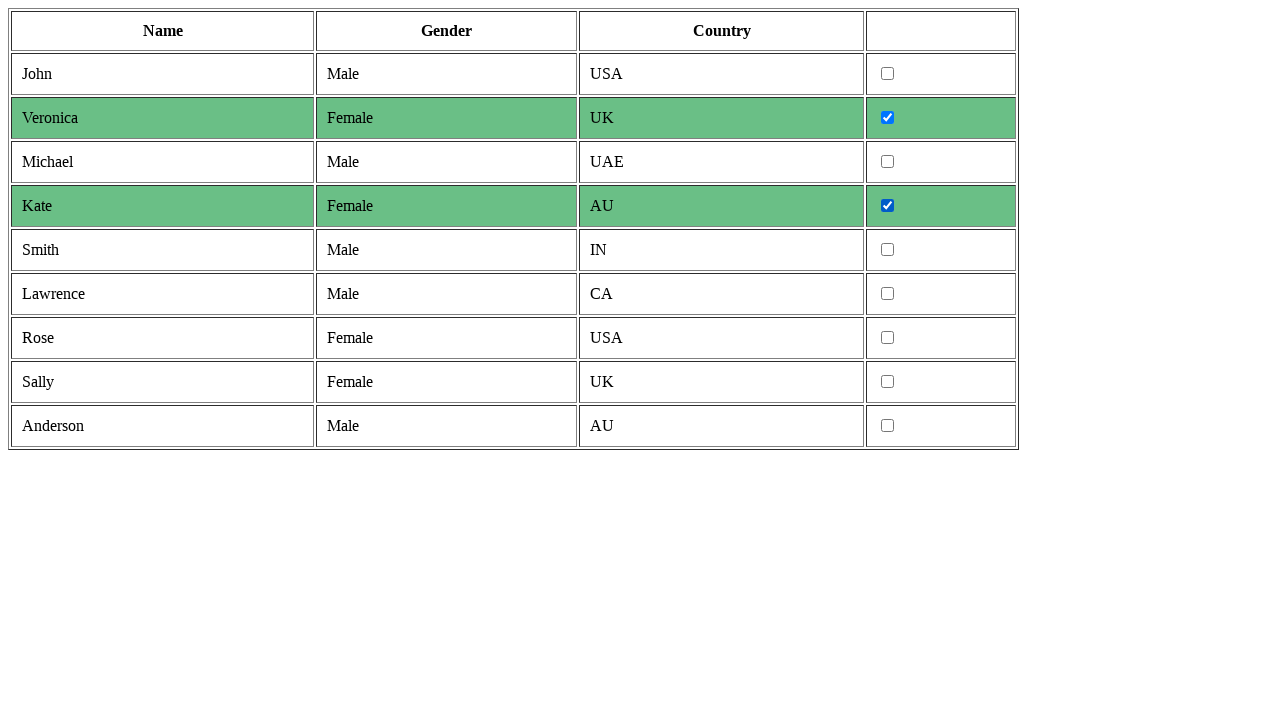

Located gender cell in row 5
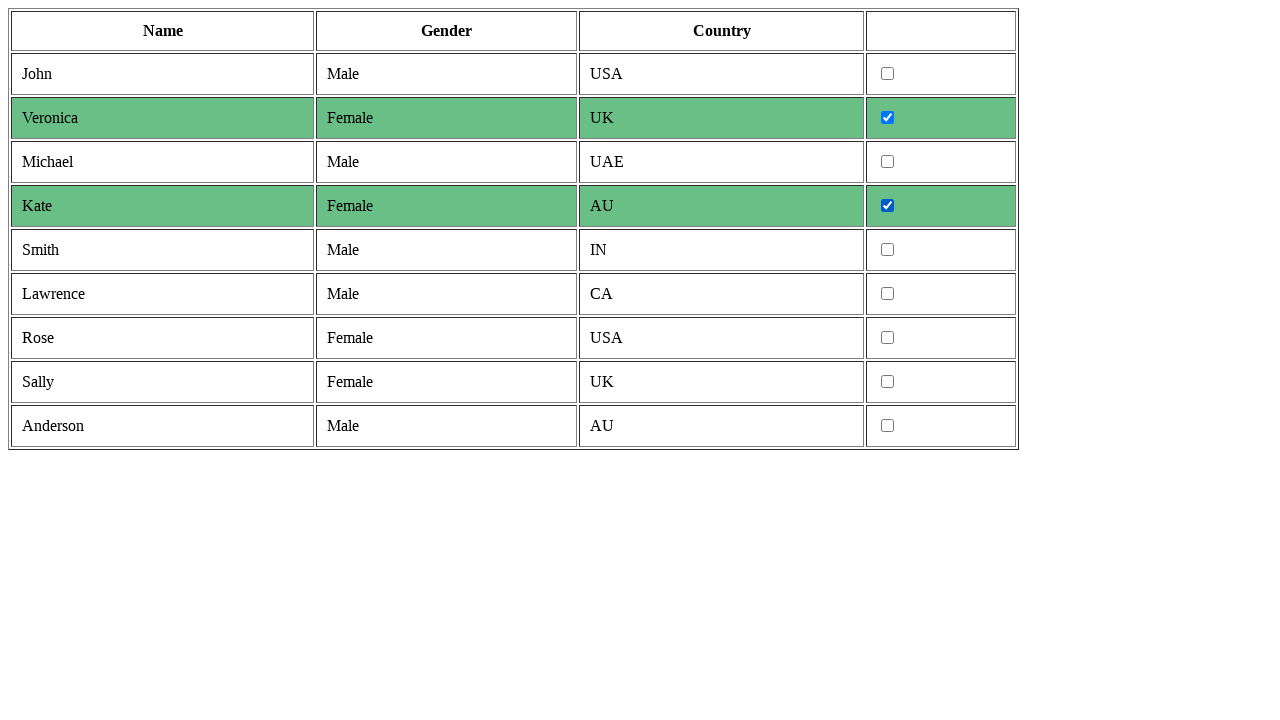

Retrieved gender text: 'male' from row 5
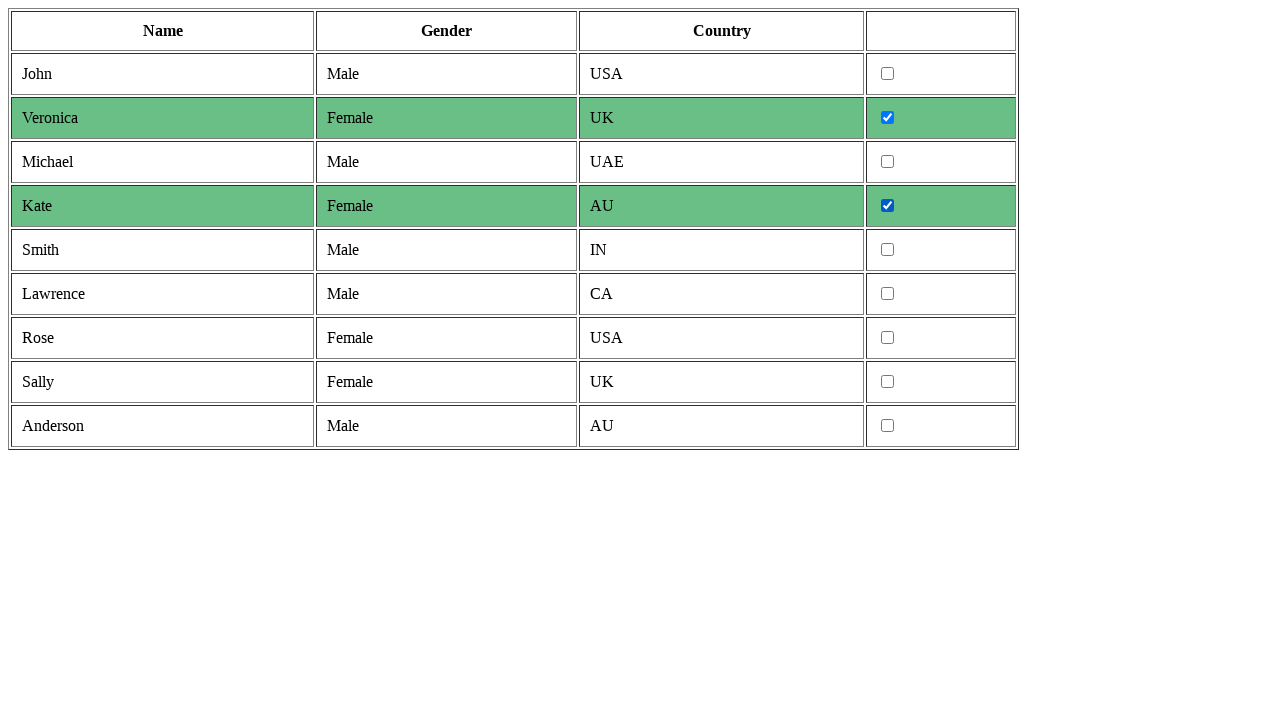

Selected row 6
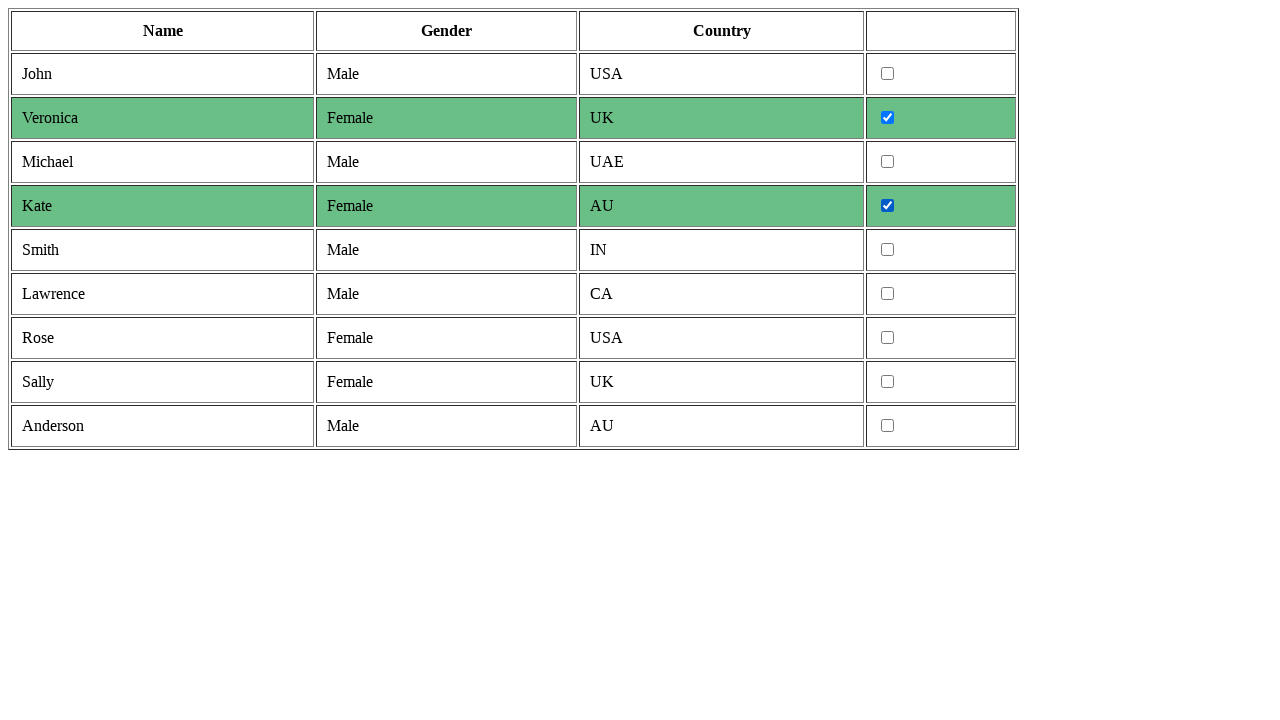

Located gender cell in row 6
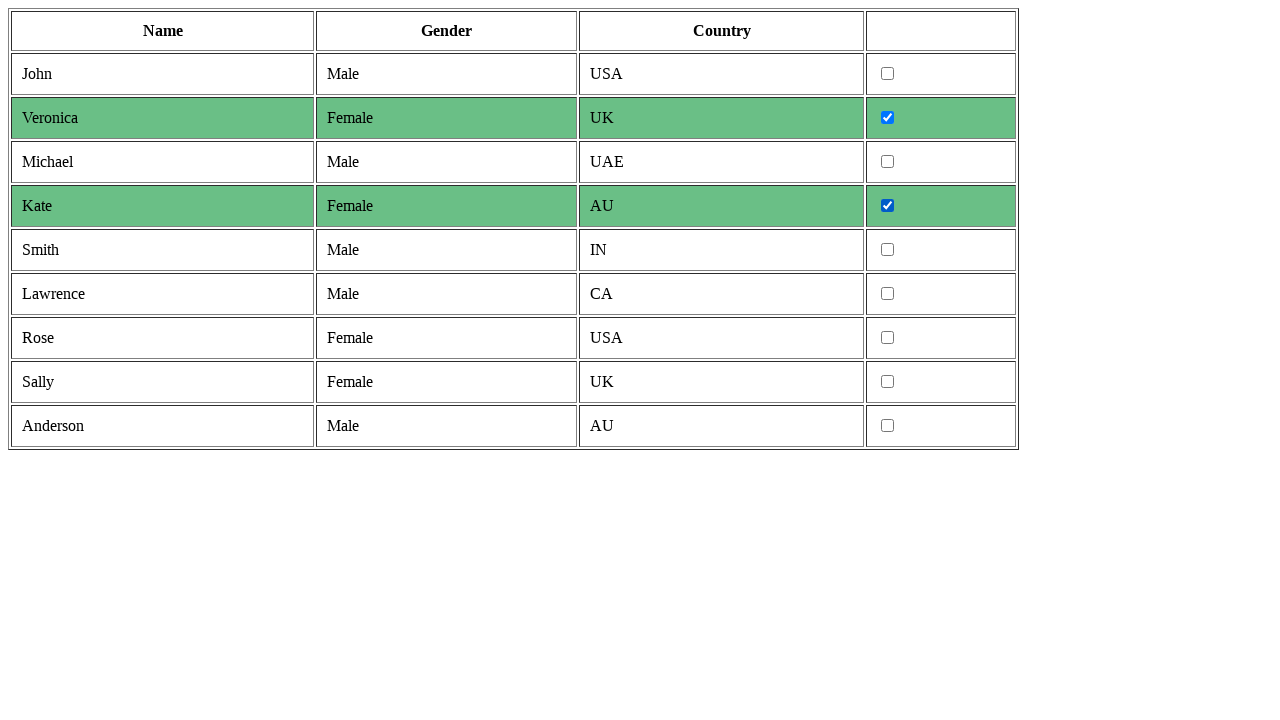

Retrieved gender text: 'male' from row 6
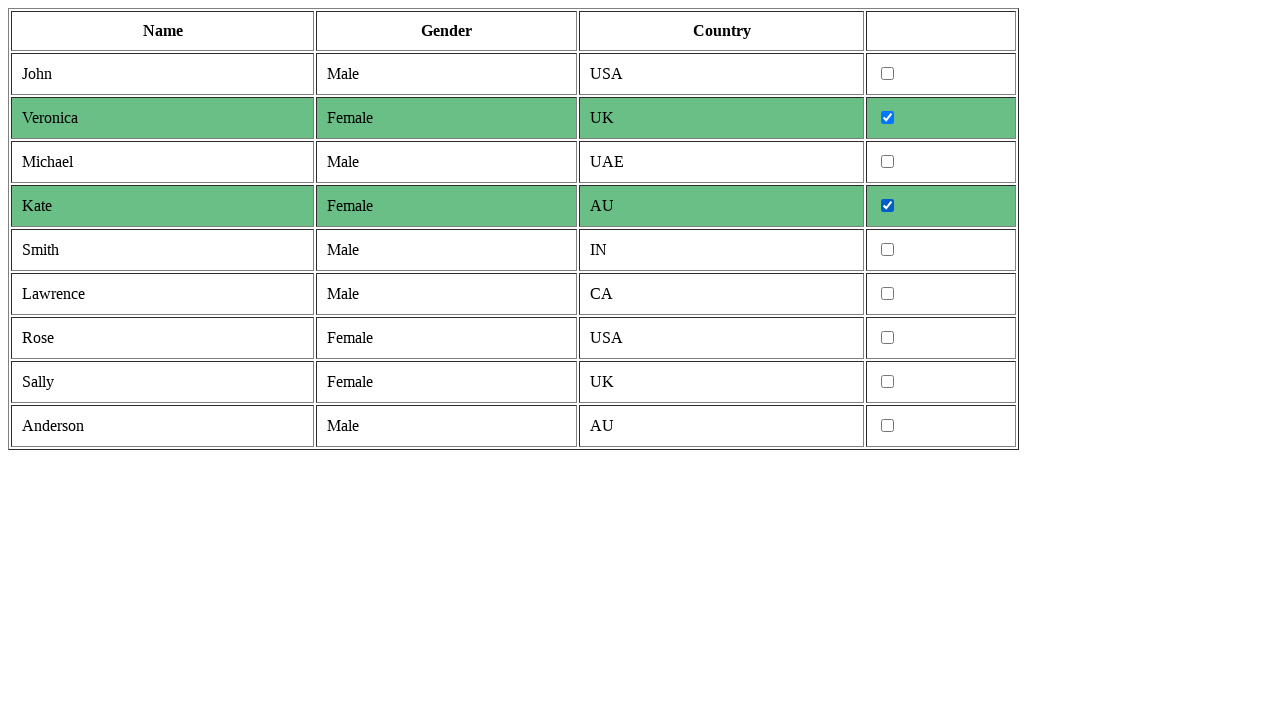

Selected row 7
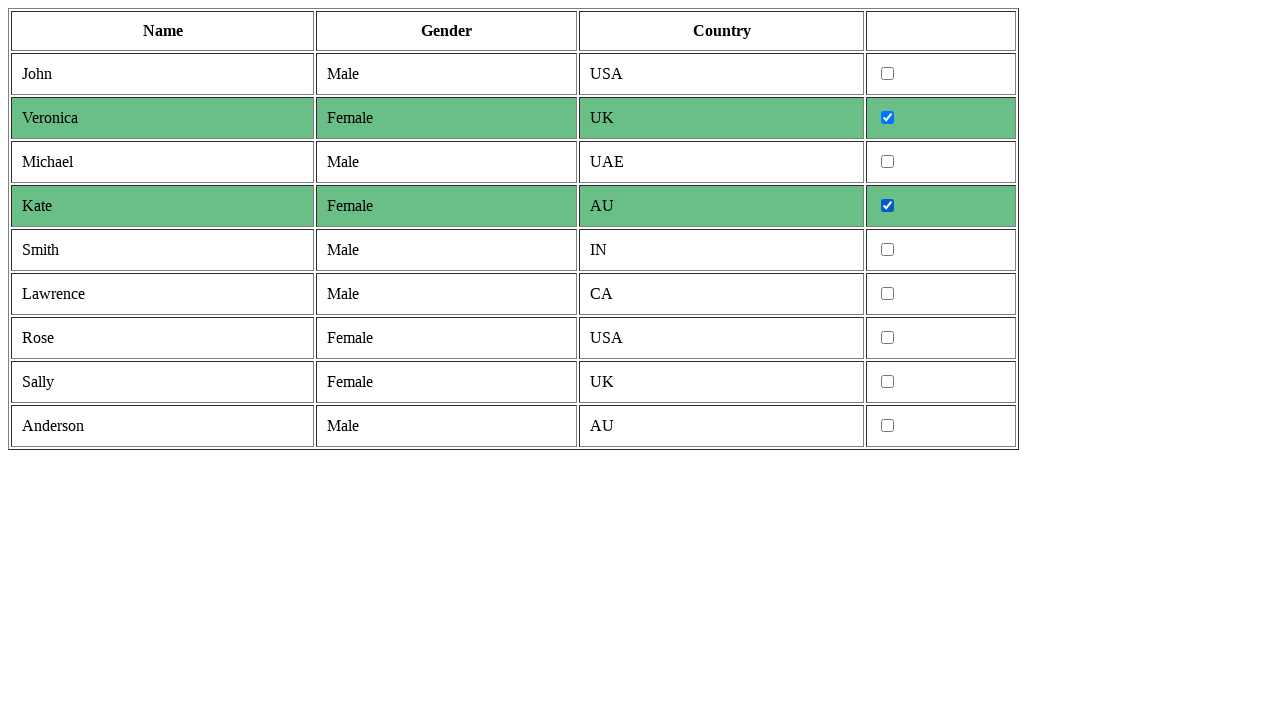

Located gender cell in row 7
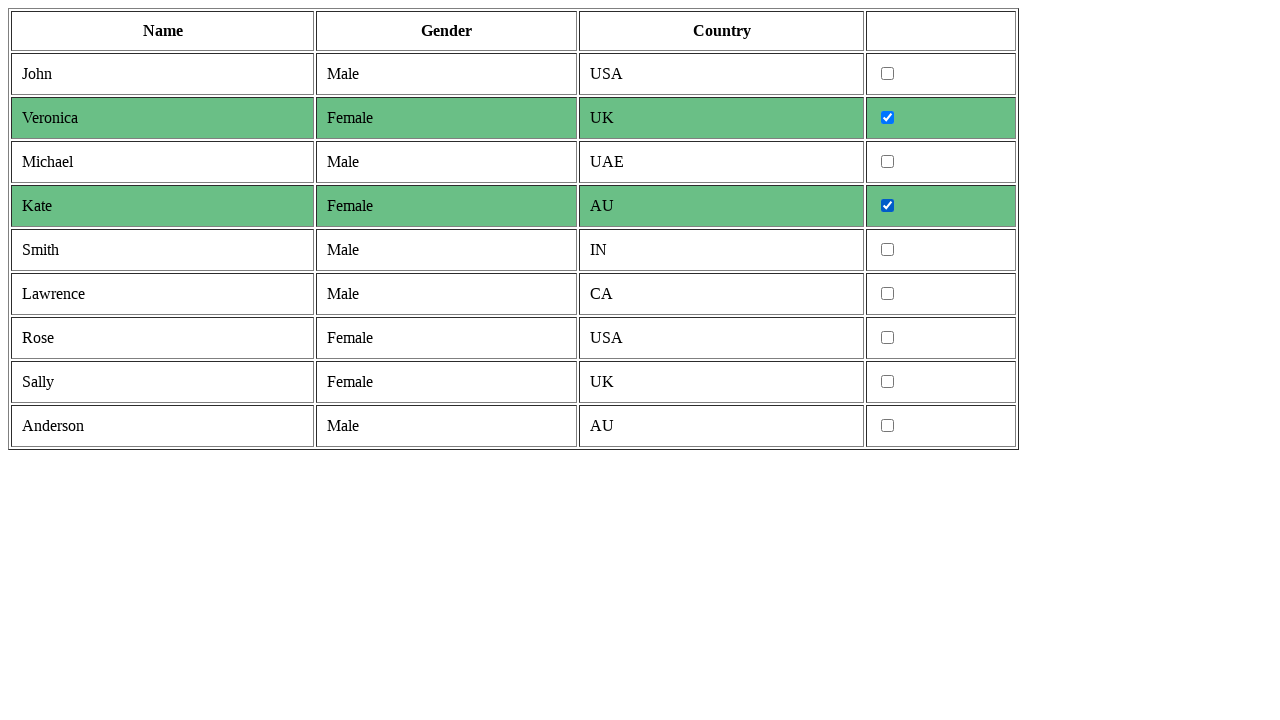

Retrieved gender text: 'female' from row 7
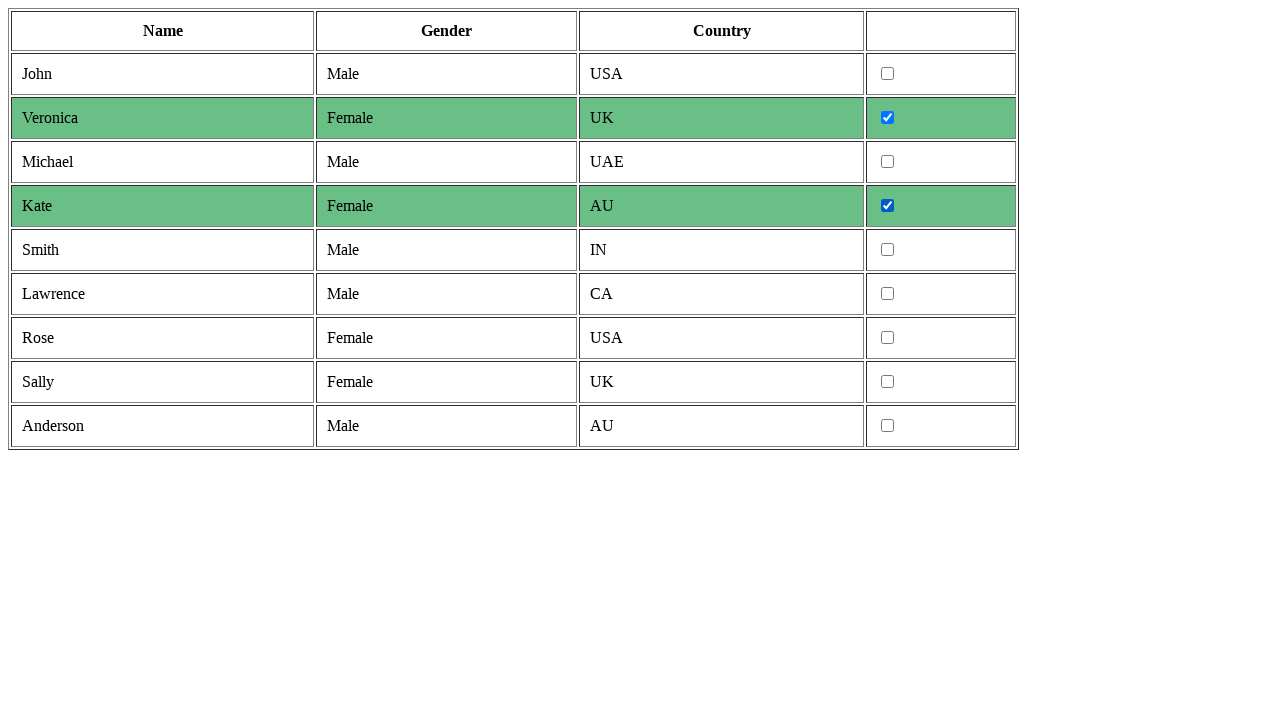

Located checkbox cell in row 7 (gender matches 'female')
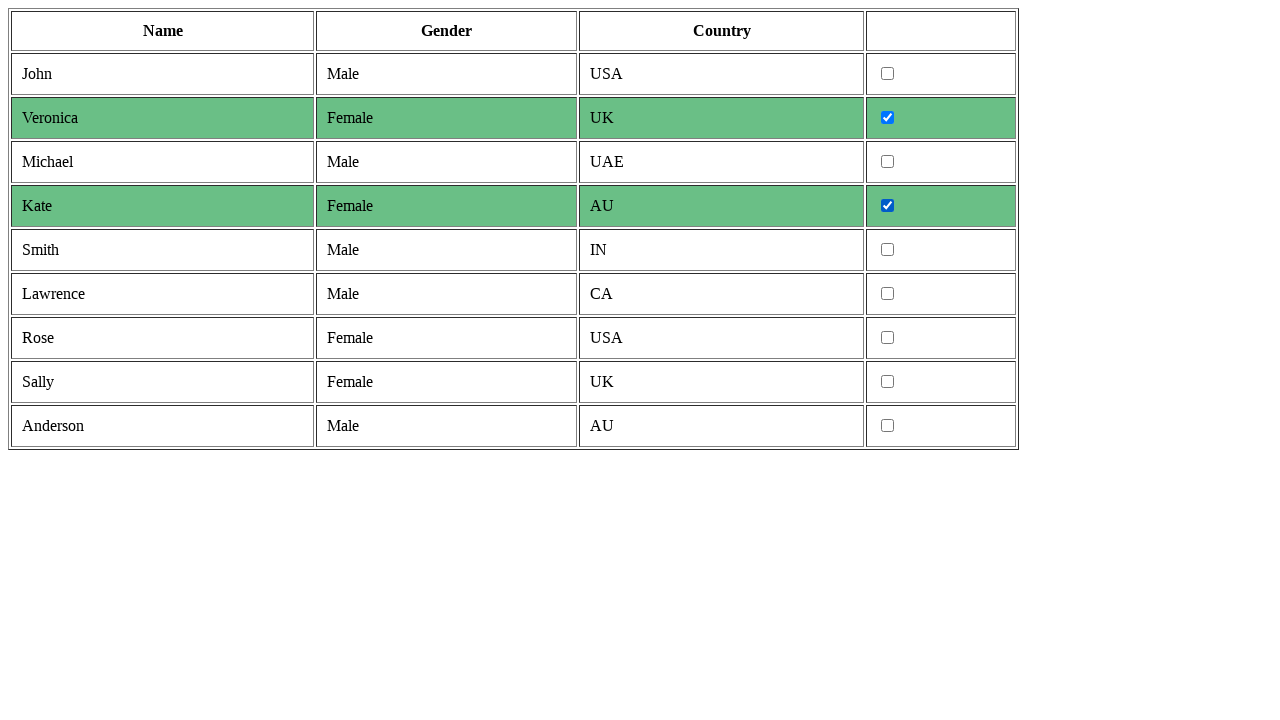

Located checkbox input in row 7
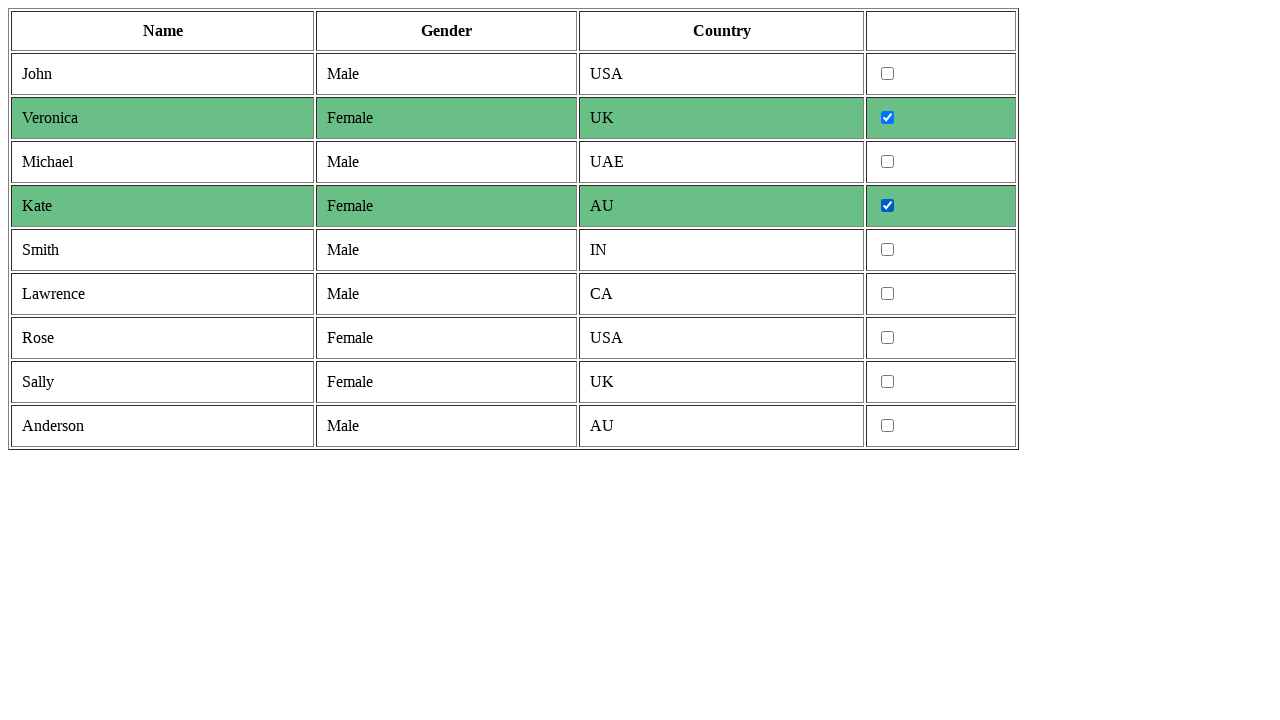

Clicked checkbox for female in row 7 at (888, 338) on tr >> nth=7 >> td >> nth=3 >> input
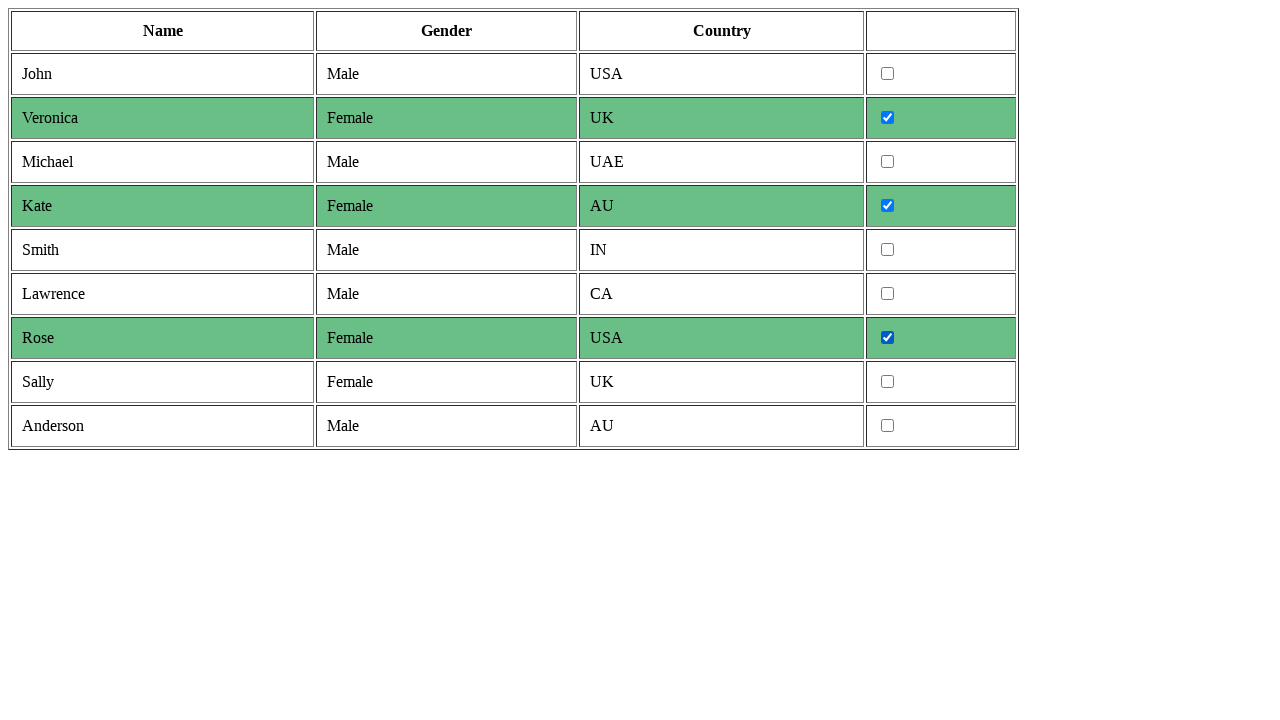

Selected row 8
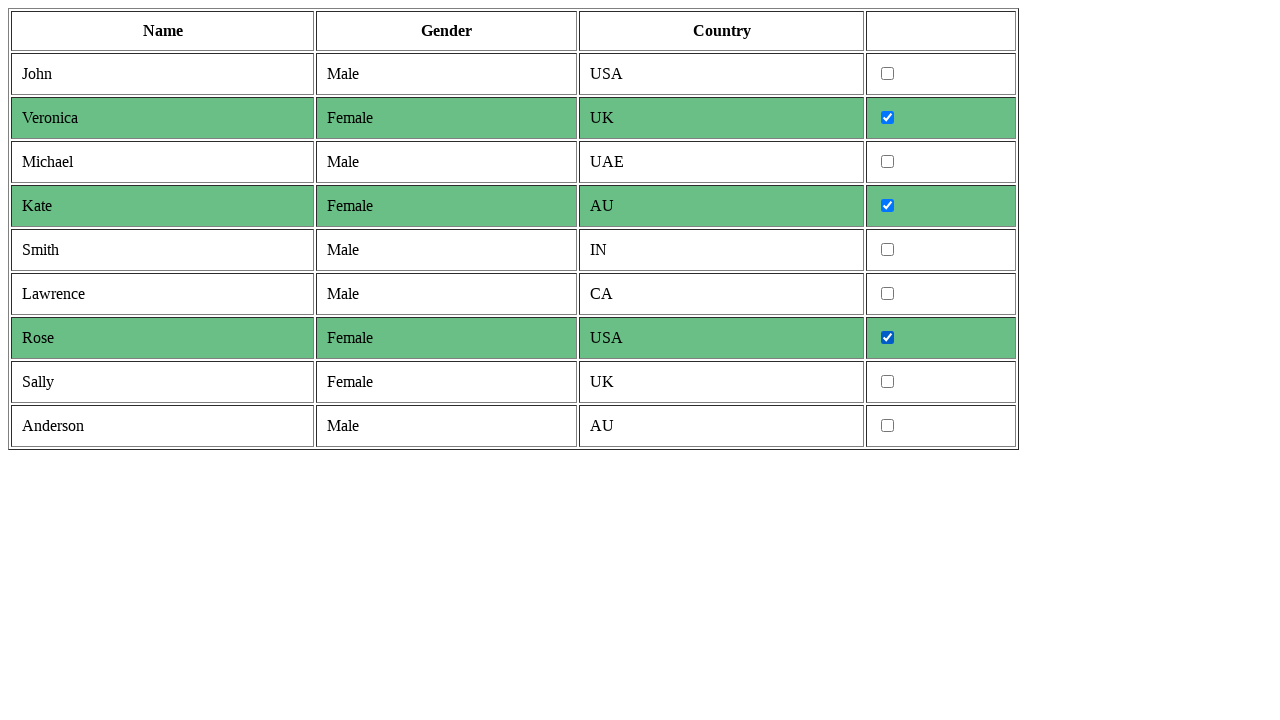

Located gender cell in row 8
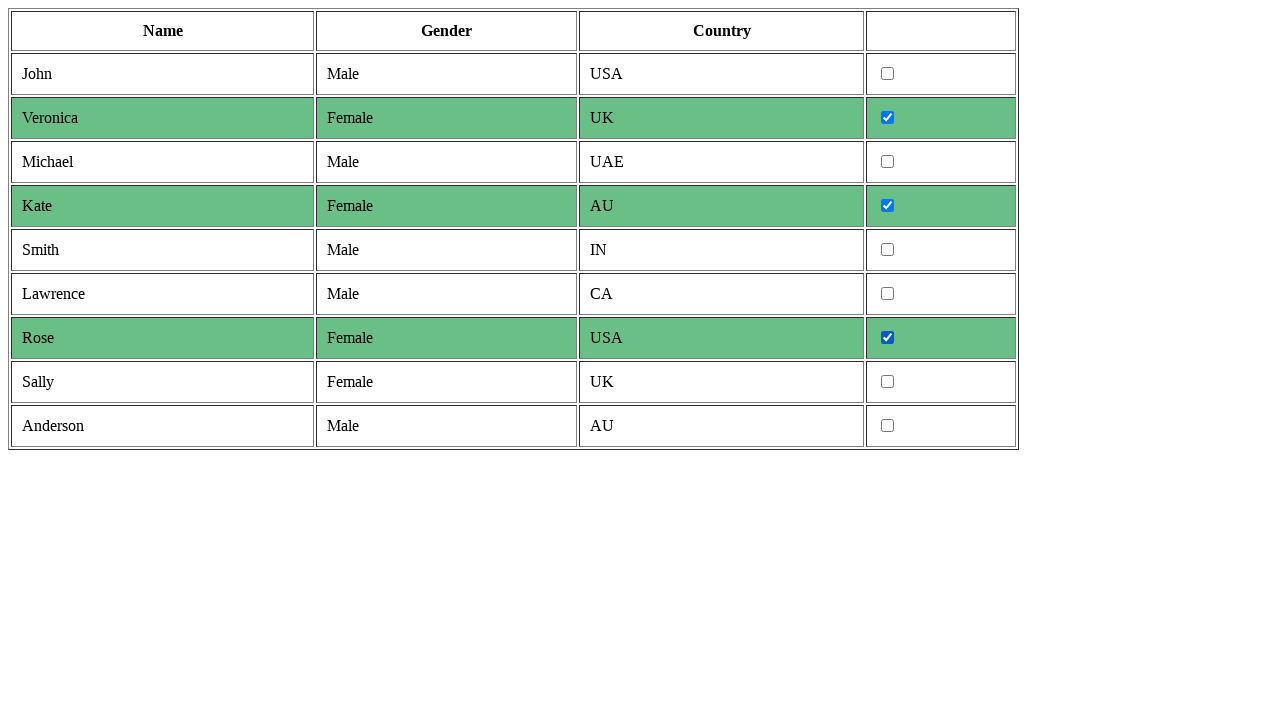

Retrieved gender text: 'female' from row 8
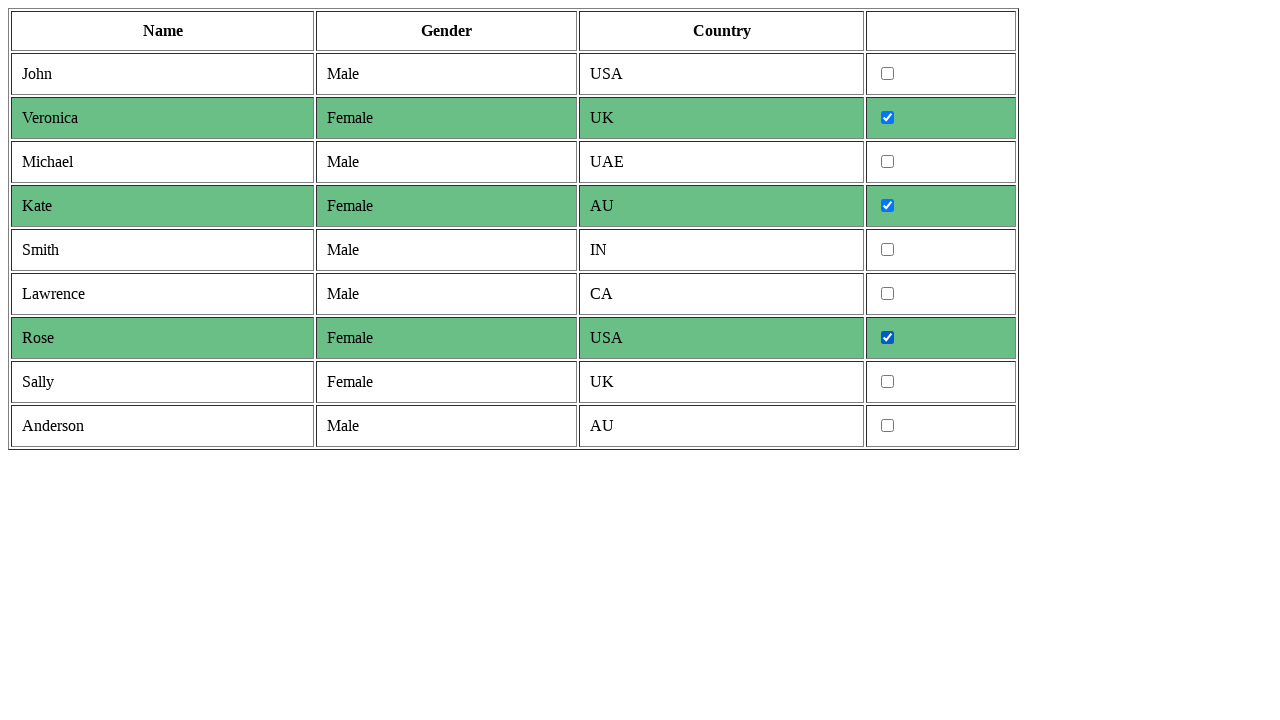

Located checkbox cell in row 8 (gender matches 'female')
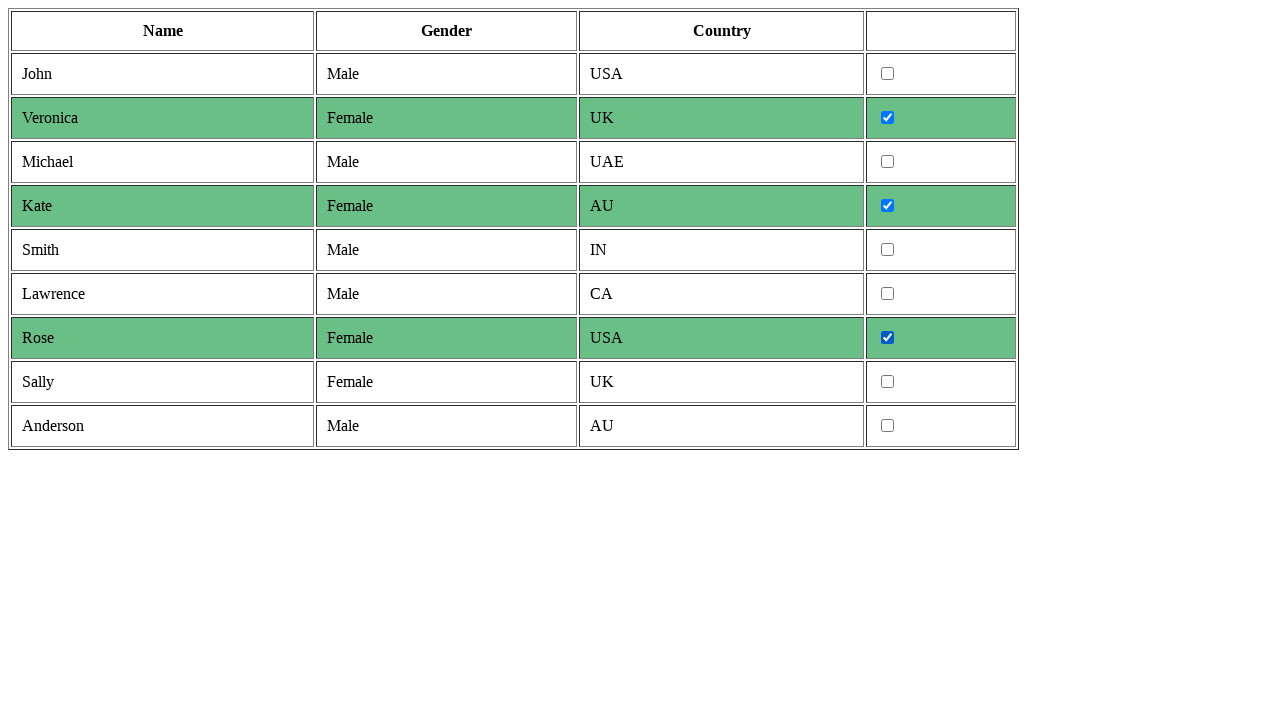

Located checkbox input in row 8
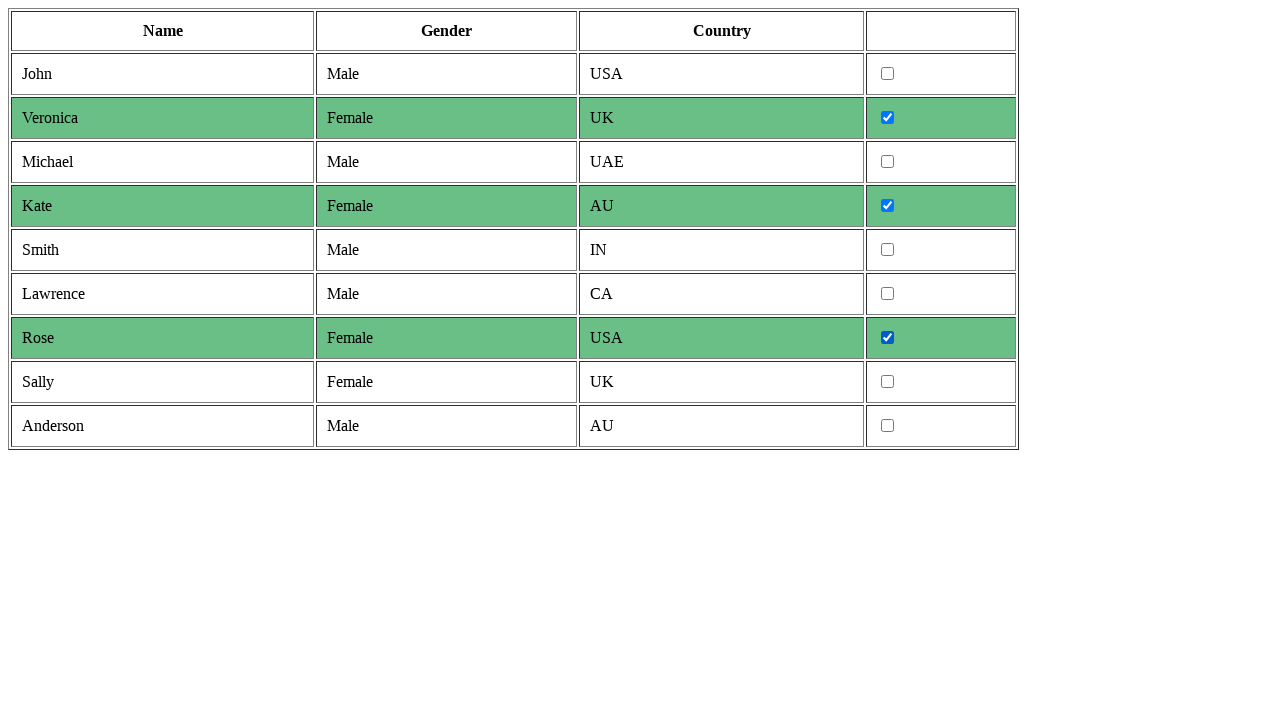

Clicked checkbox for female in row 8 at (888, 382) on tr >> nth=8 >> td >> nth=3 >> input
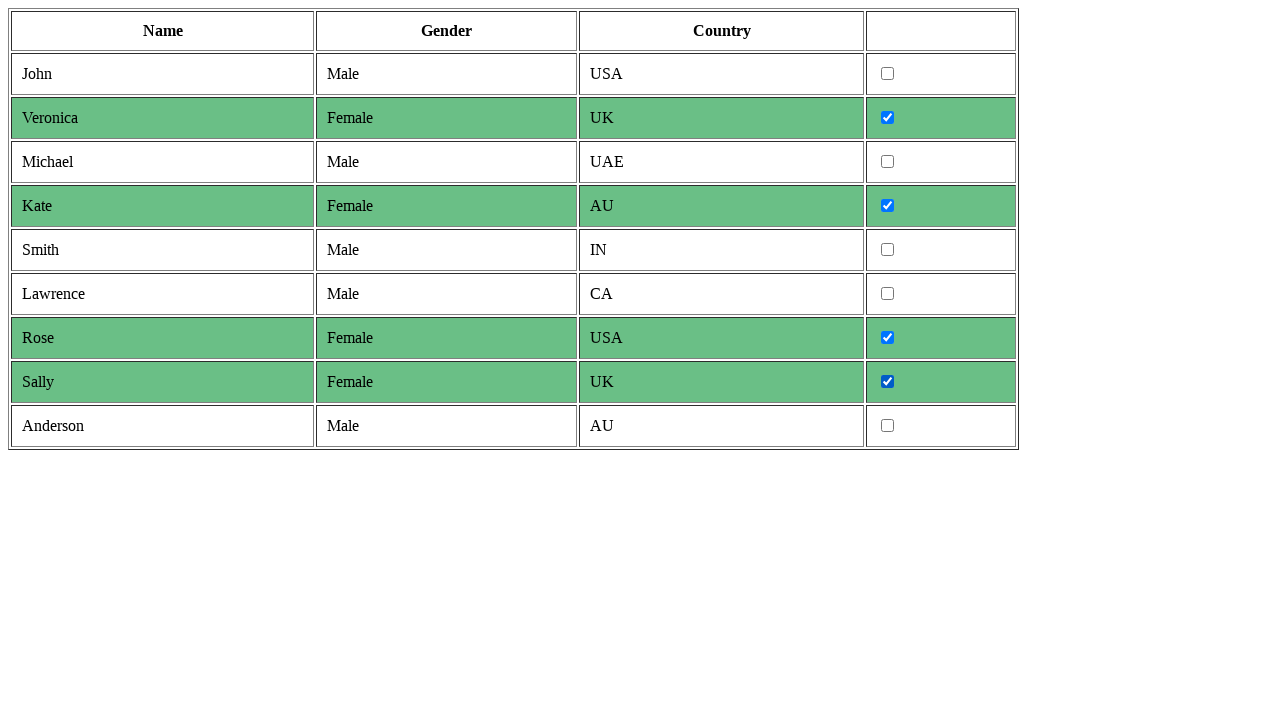

Selected row 9
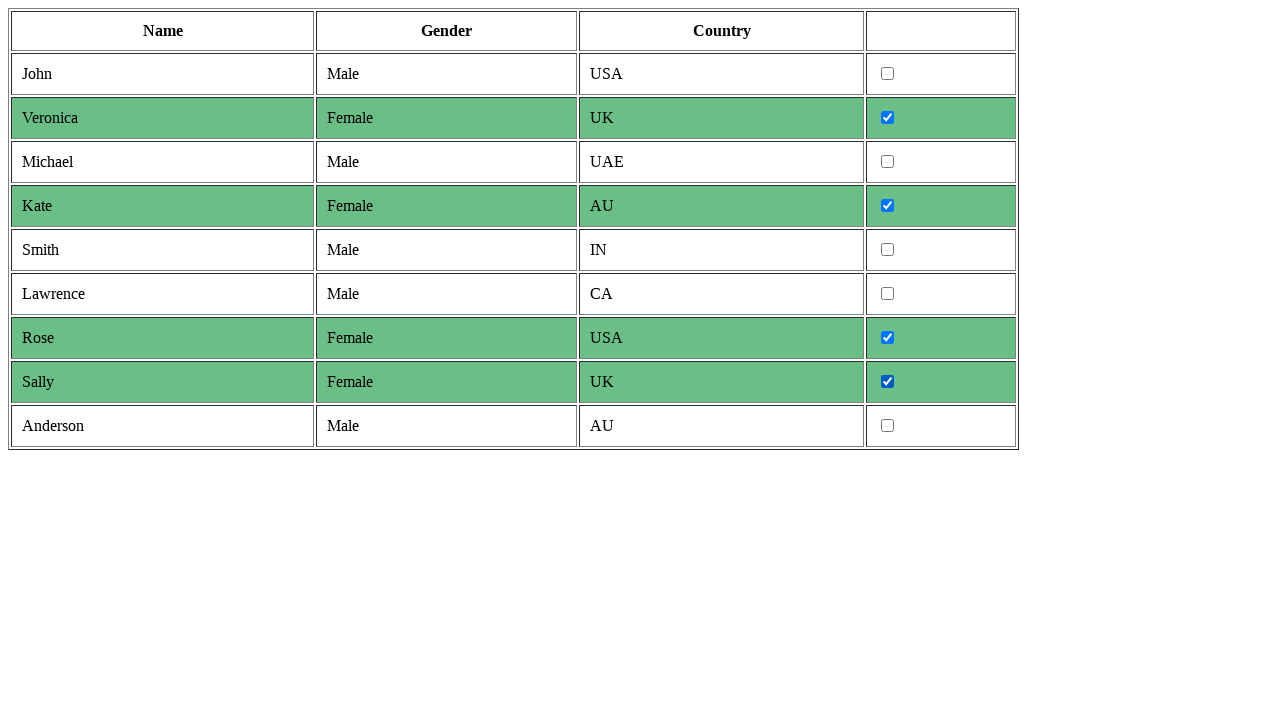

Located gender cell in row 9
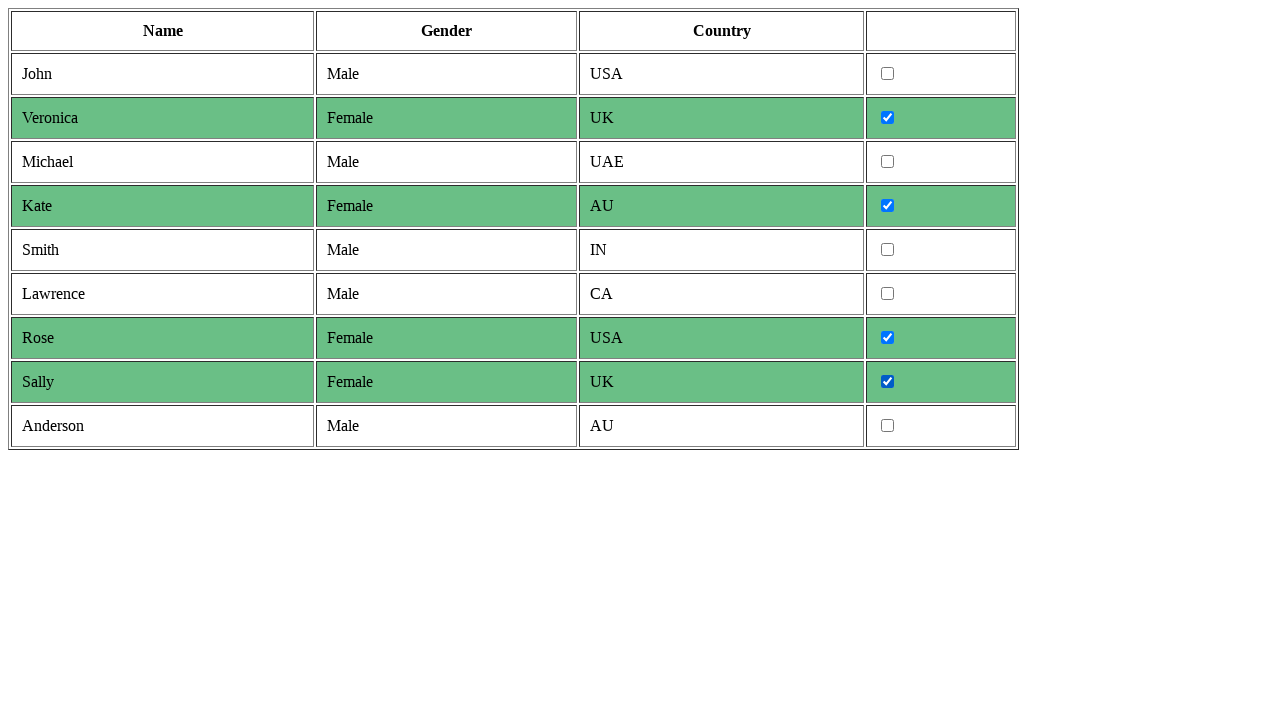

Retrieved gender text: 'male' from row 9
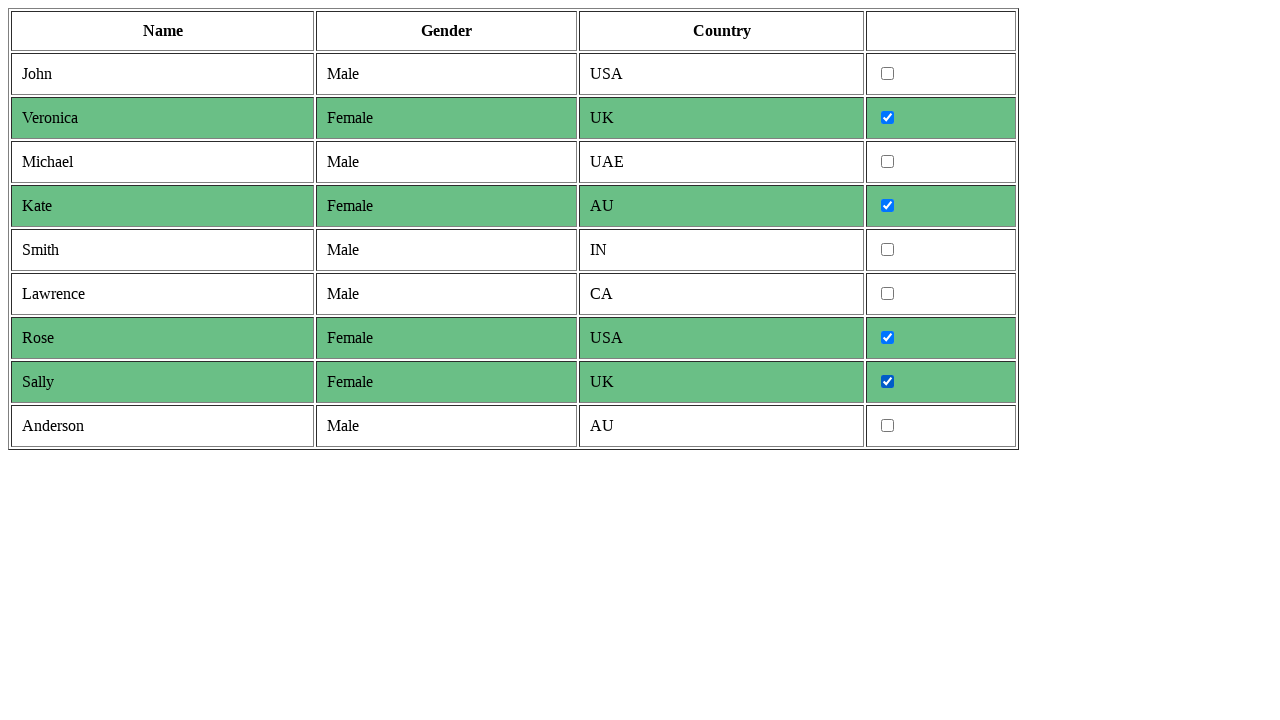

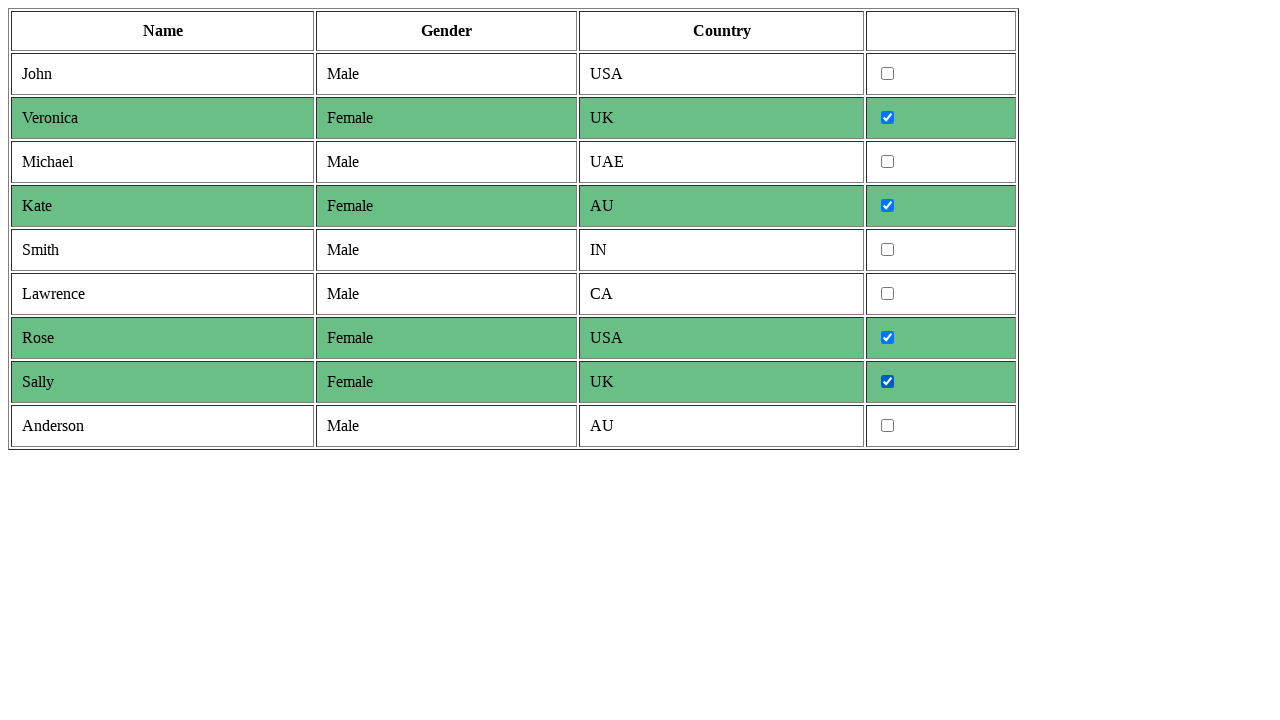